Comprehensive browser automation test that exercises multiple features on Heroku test app and QA Playground: adding/removing elements, dynamic controls, dynamic loading, jQuery menus, multiple windows, context menus with alerts, select dropdowns, and date inputs.

Starting URL: https://the-internet.herokuapp.com/

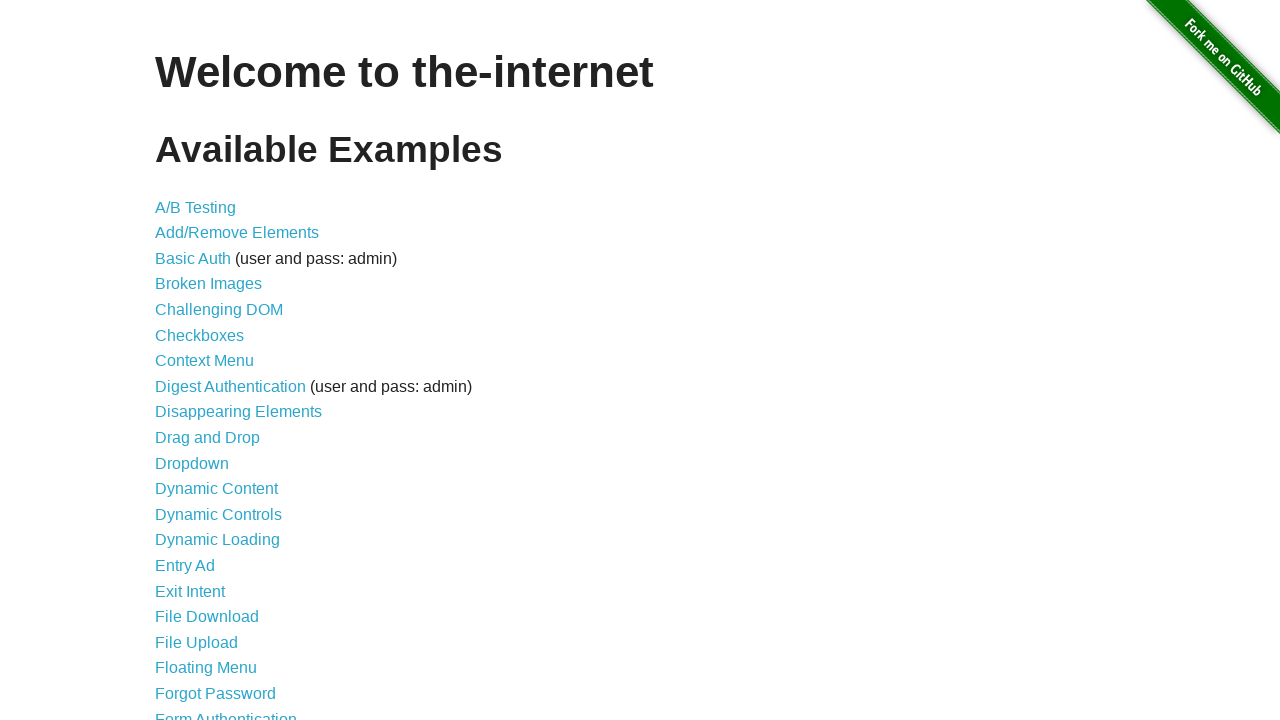

Clicked on Add/Remove Elements link at (237, 233) on text=Add/Remove Elements
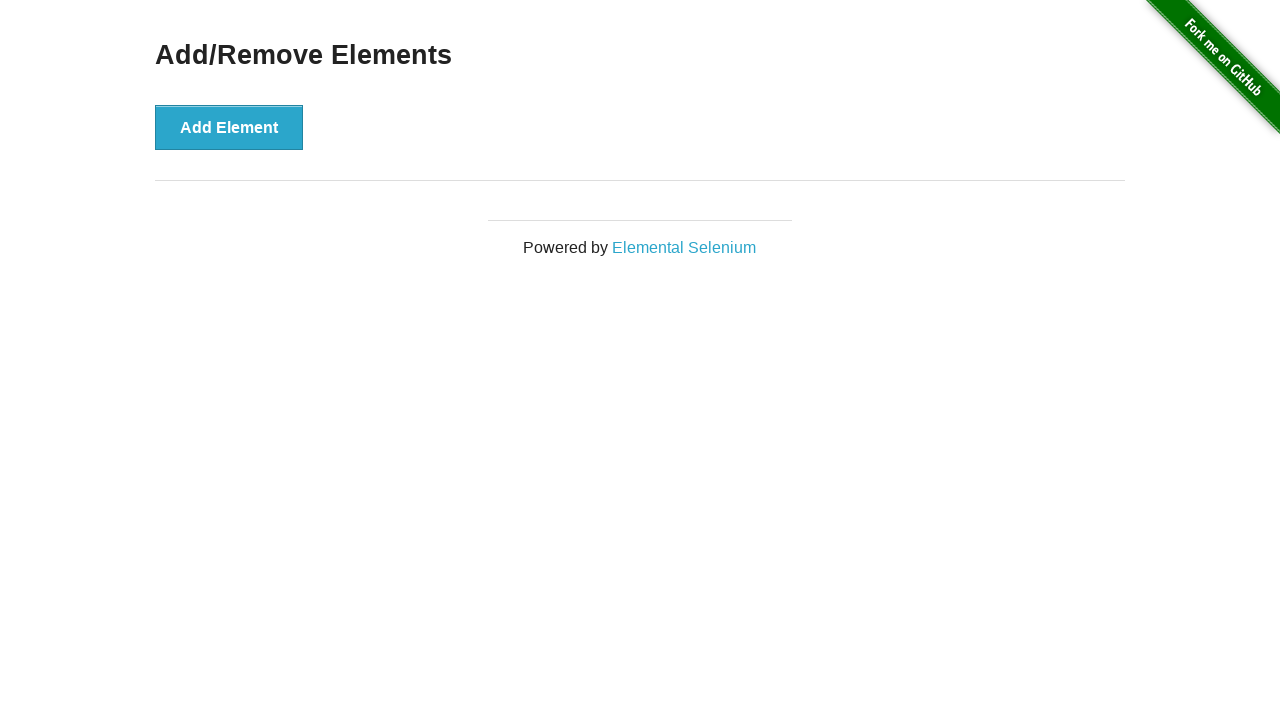

Clicked Add Element button at (229, 127) on button[onclick='addElement()']
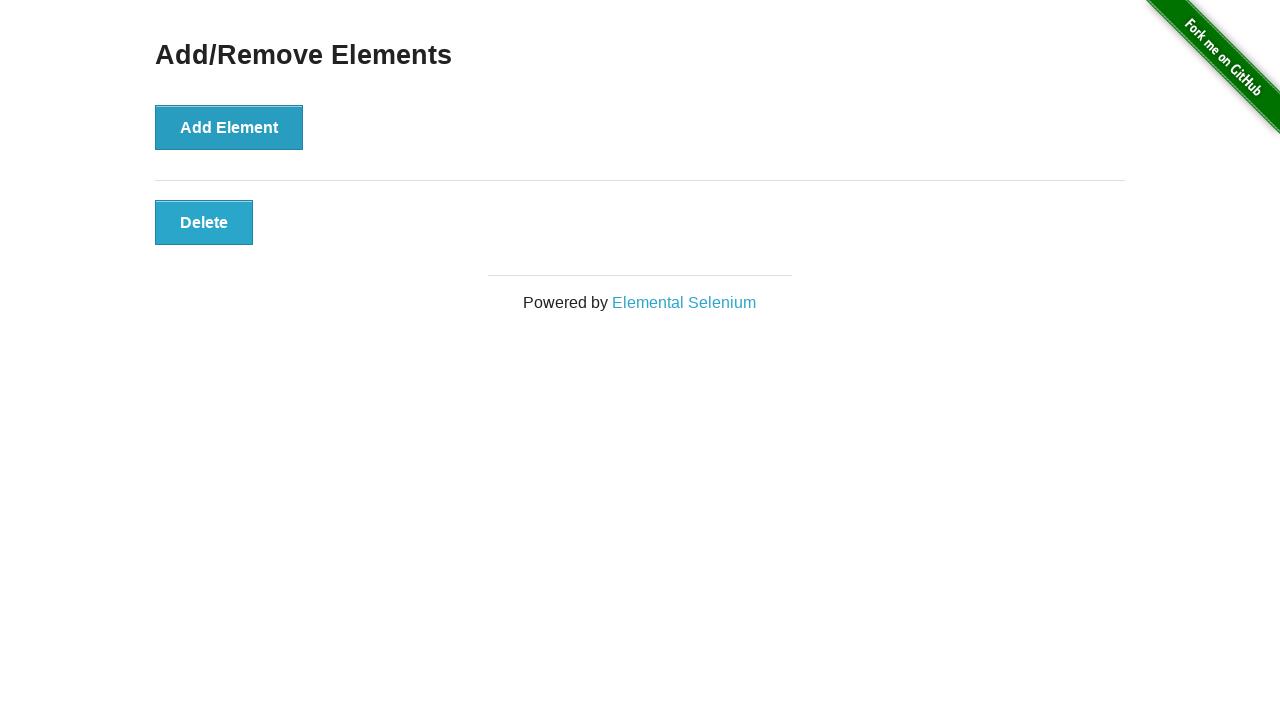

Waited for manually added button element to appear
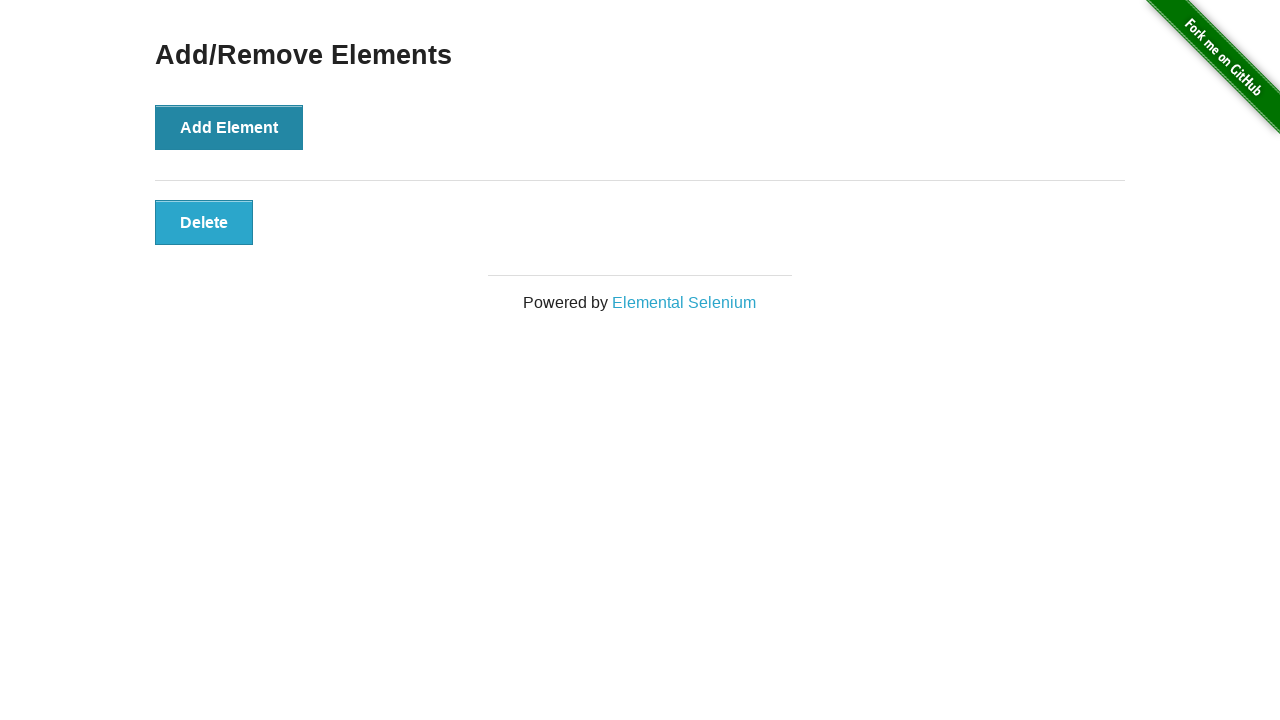

Navigated back to Heroku home page
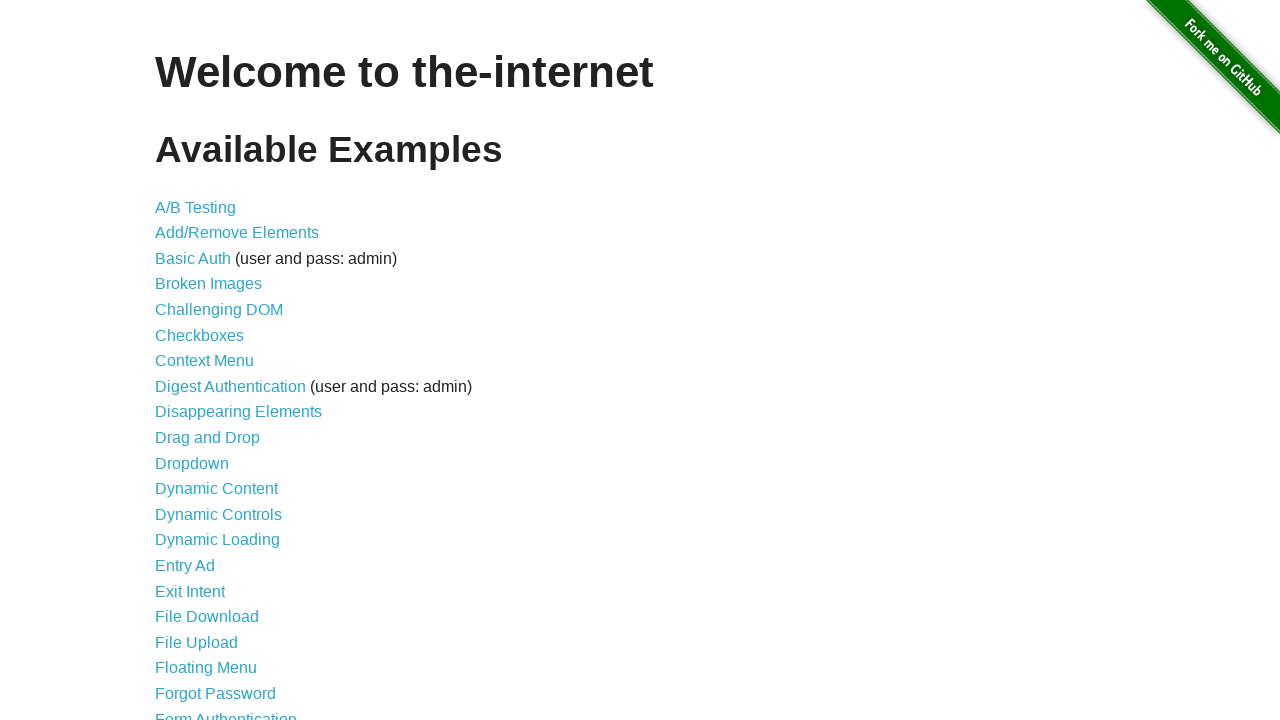

Clicked on Dynamic Controls link at (218, 514) on text=Dynamic Controls
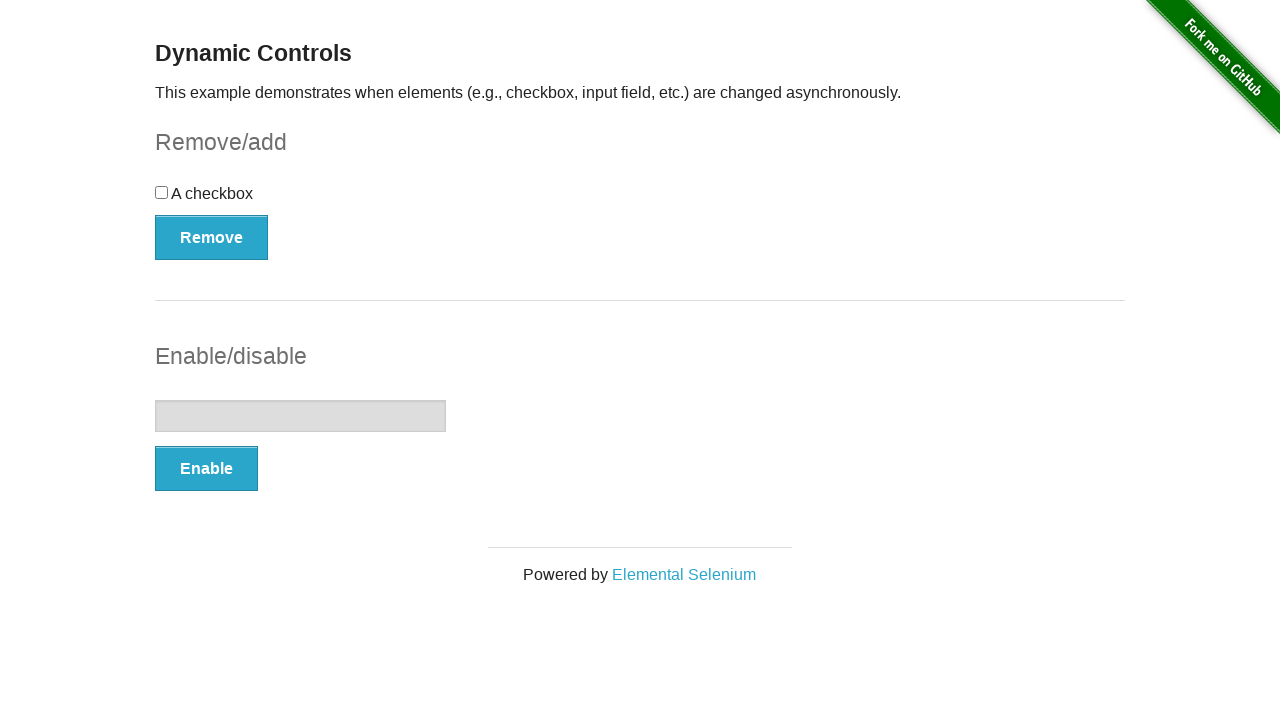

Clicked swap checkbox button to remove checkbox at (212, 237) on button[onclick='swapCheckbox()']
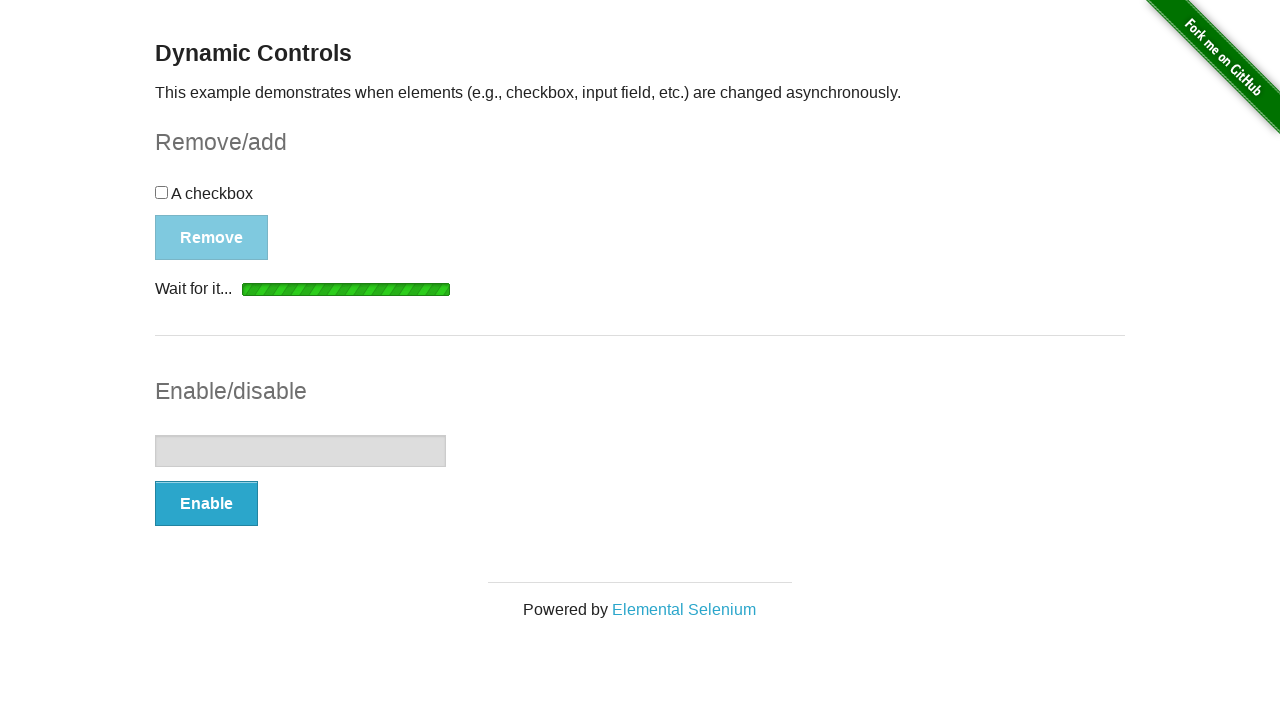

Waited for message element to appear
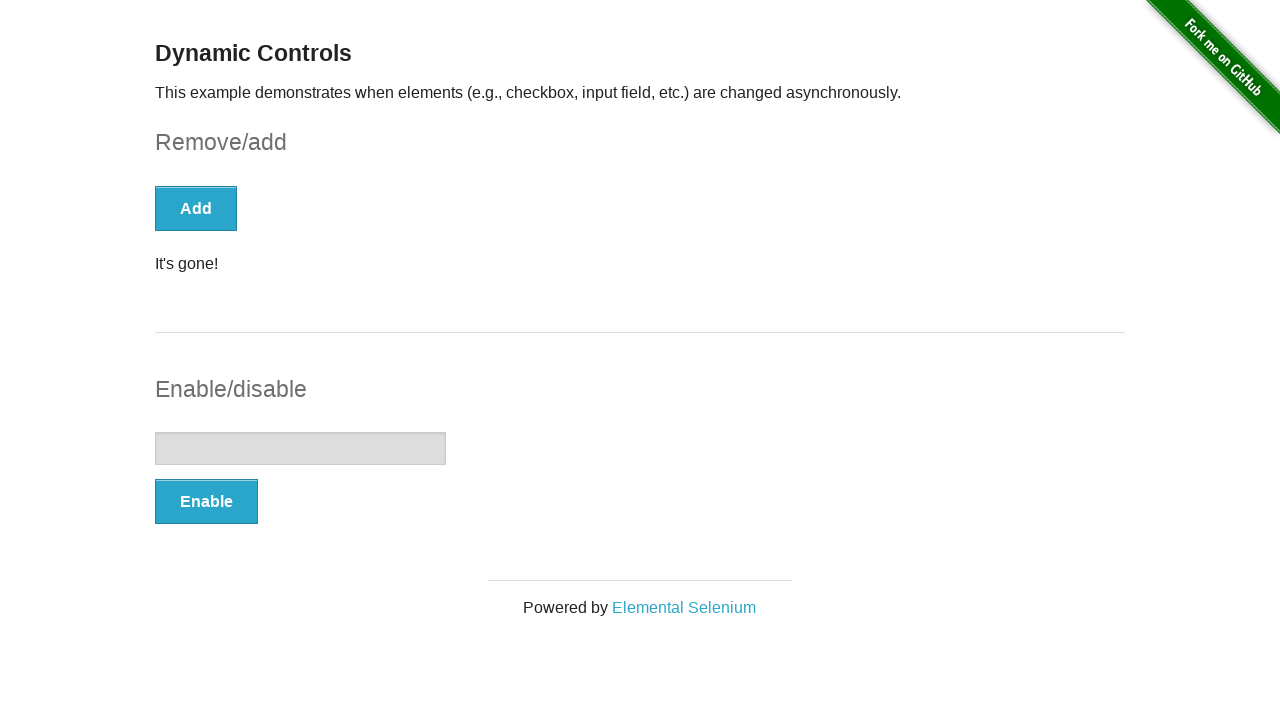

Clicked swap checkbox button to add checkbox back at (196, 208) on button[onclick='swapCheckbox()']
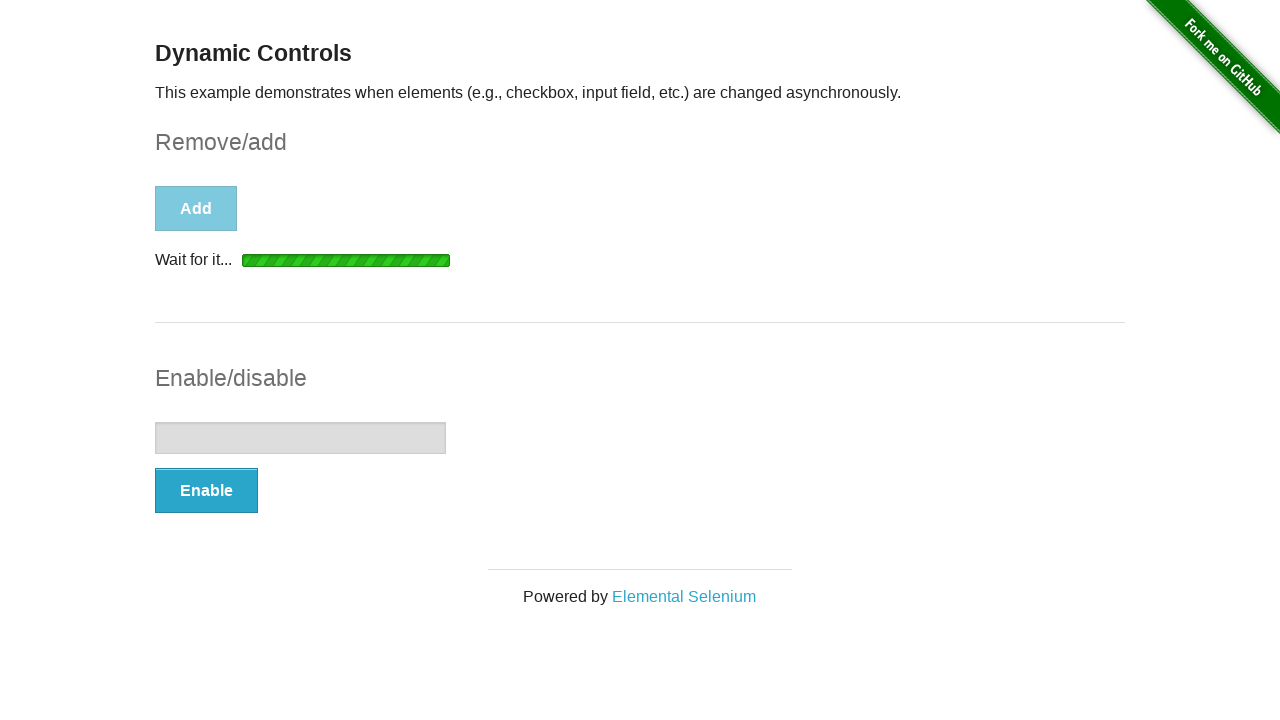

Waited for checkbox input element to appear
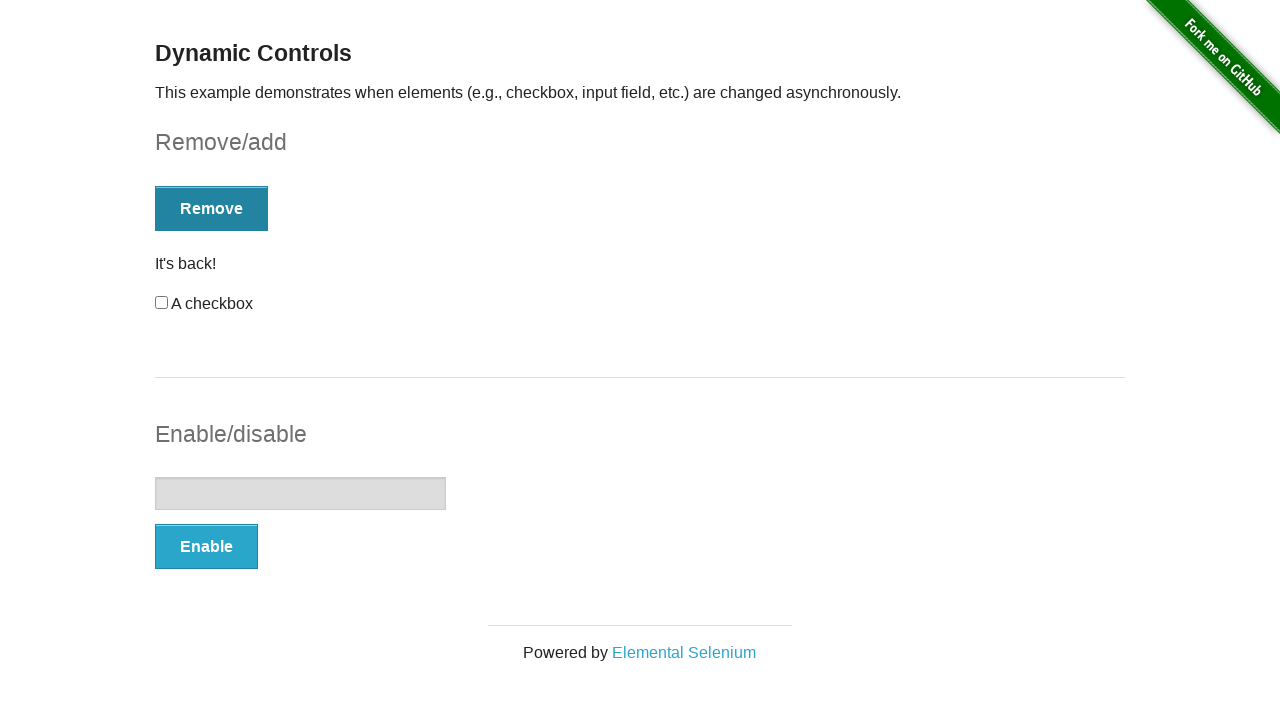

Clicked checkbox to check it at (162, 303) on input#checkbox
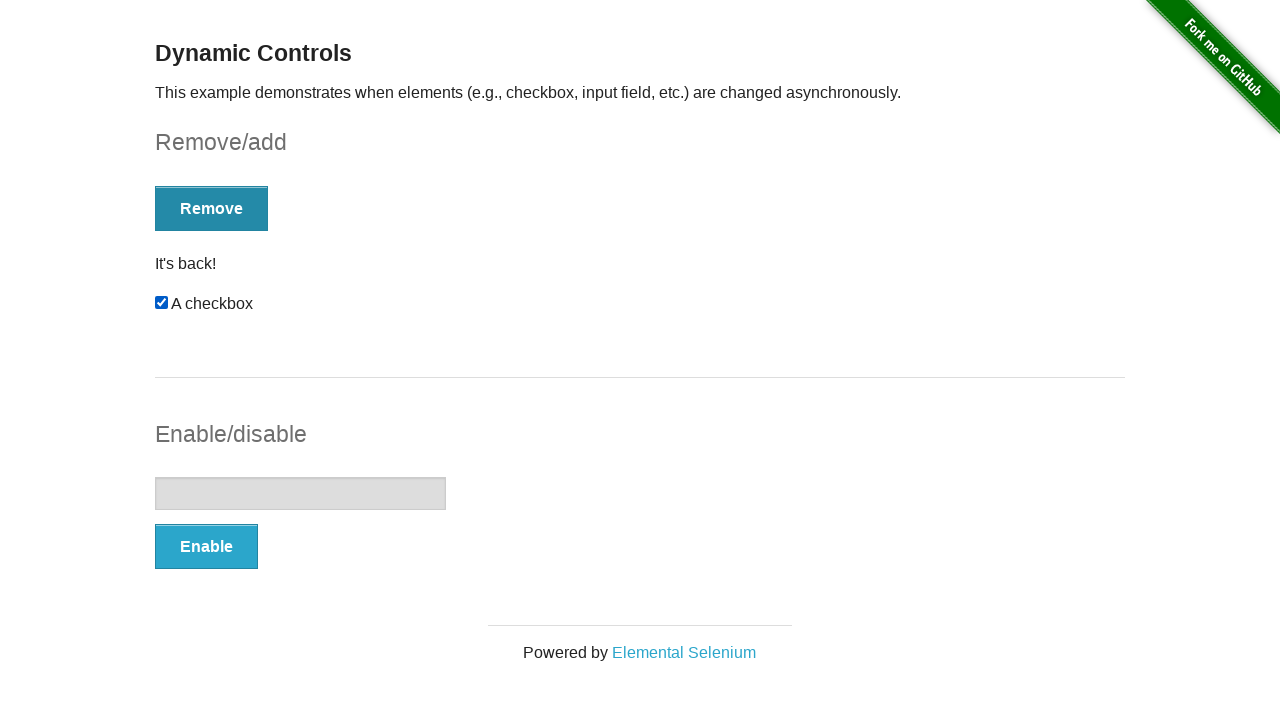

Clicked swap input button to enable text input at (206, 546) on button[onclick='swapInput()']
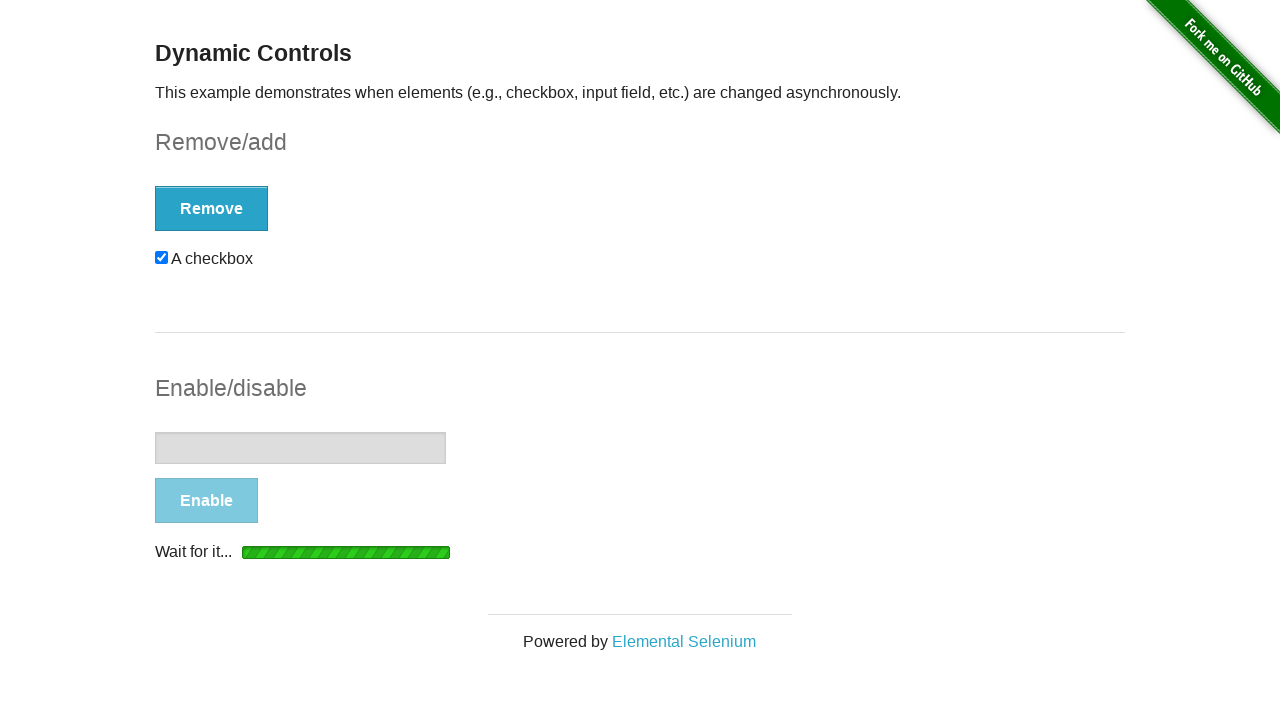

Waited for text input element to appear
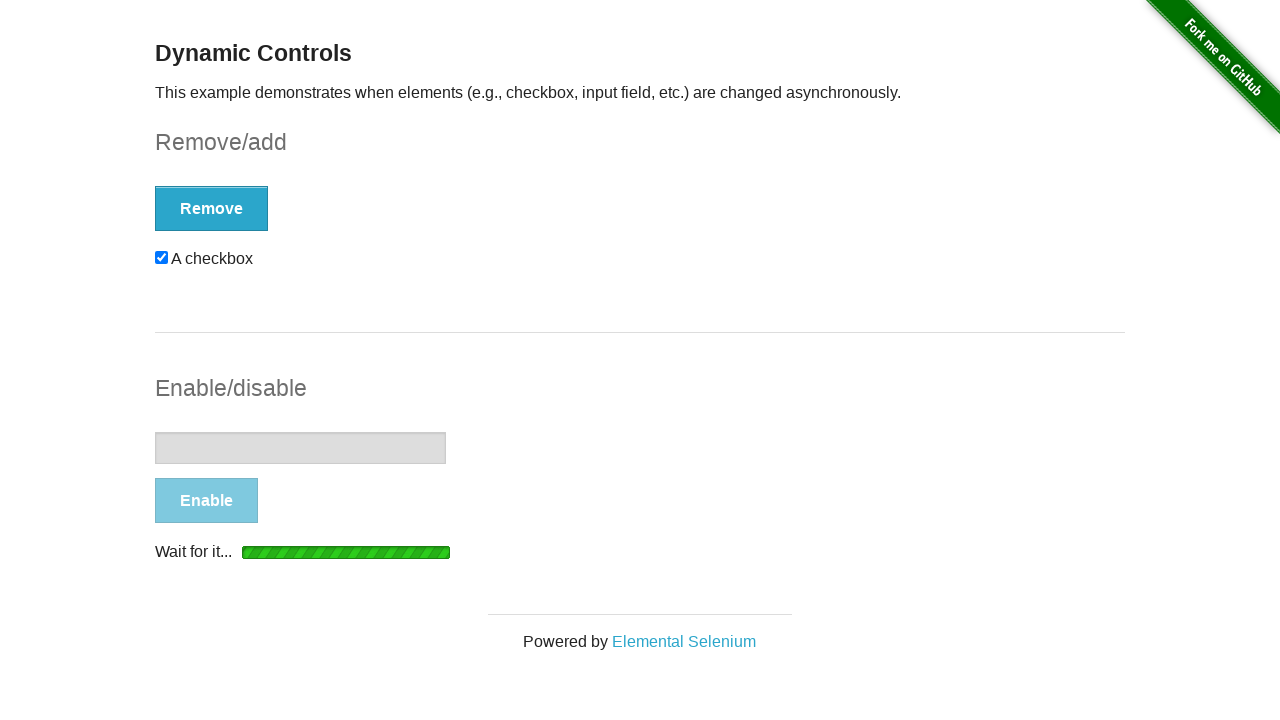

Filled text input with 'Playwright' on input[type='text']
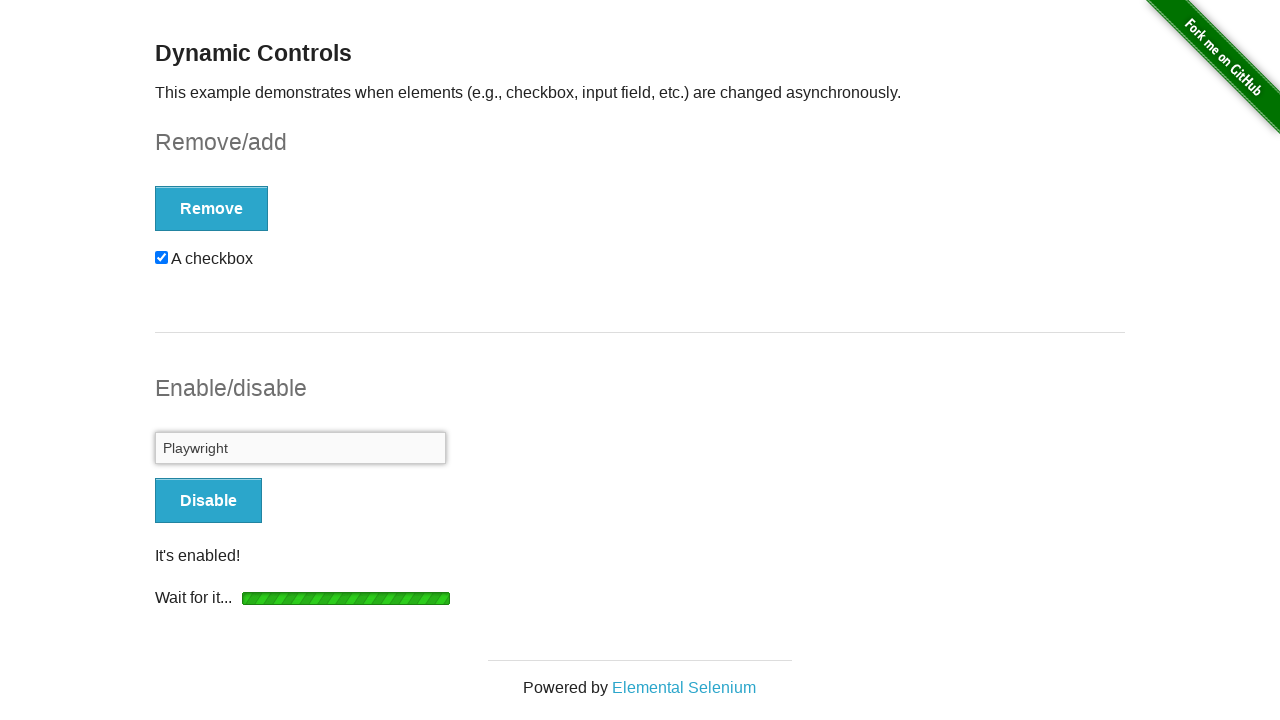

Navigated back to Heroku home page
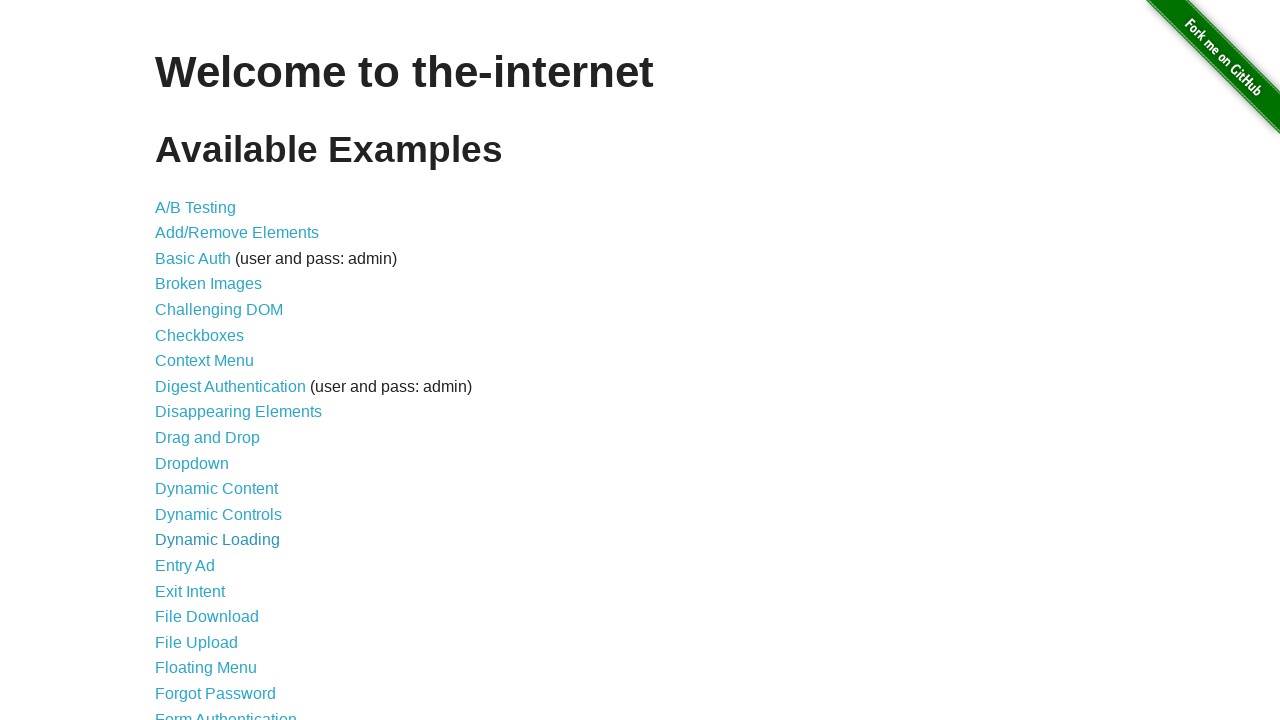

Clicked on Dynamic Loading link at (218, 540) on text=Dynamic Loading
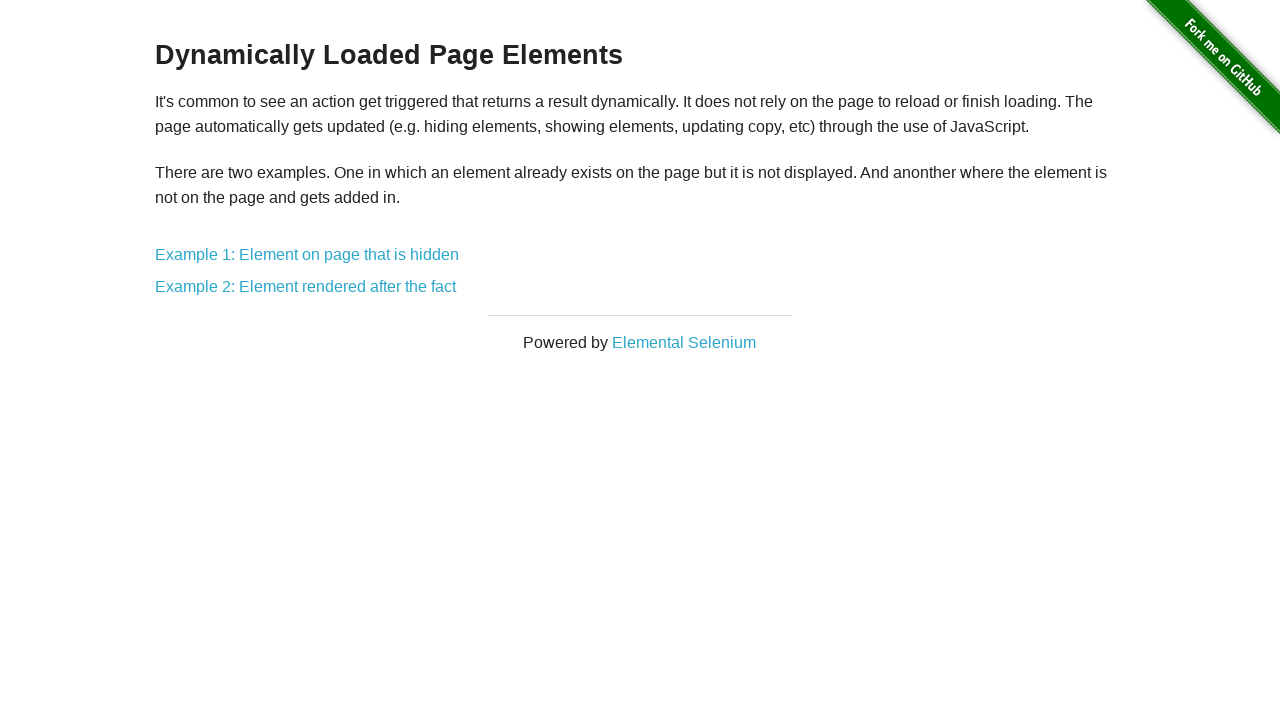

Clicked on Example 1: Element on page that is hidden at (307, 255) on text=Example 1: Element on page that is hidden
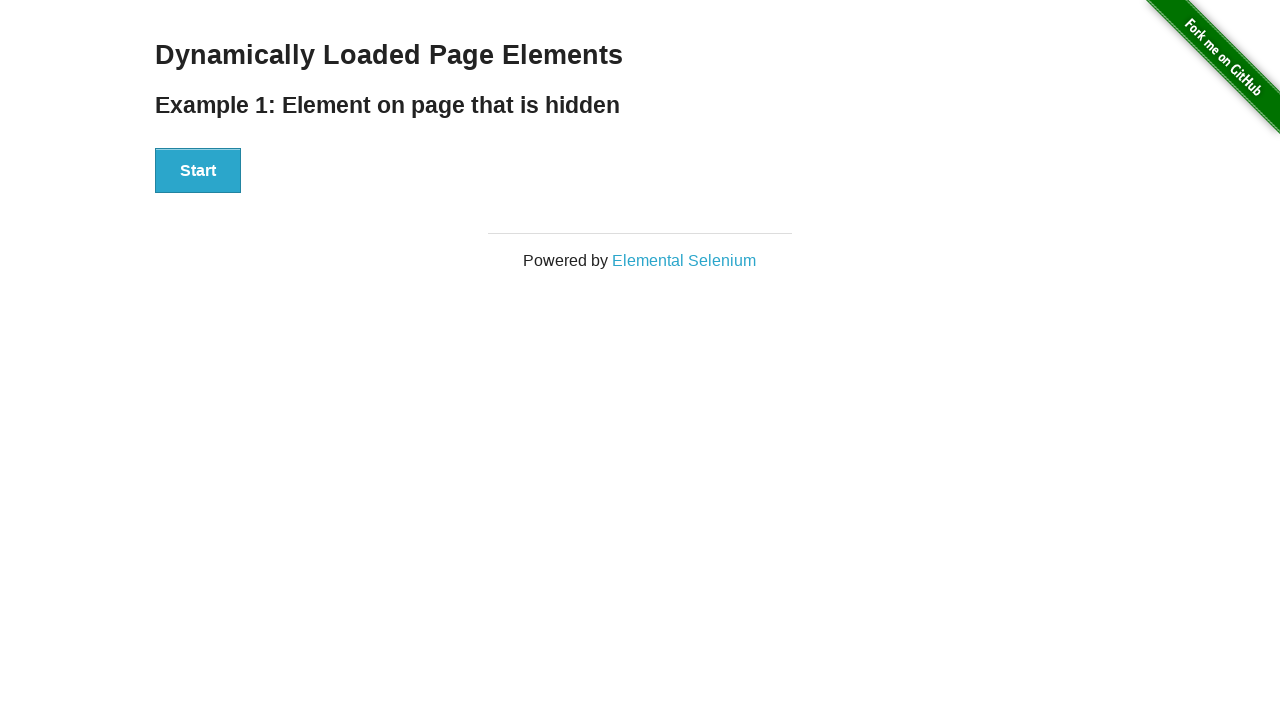

Waited for Start button to appear
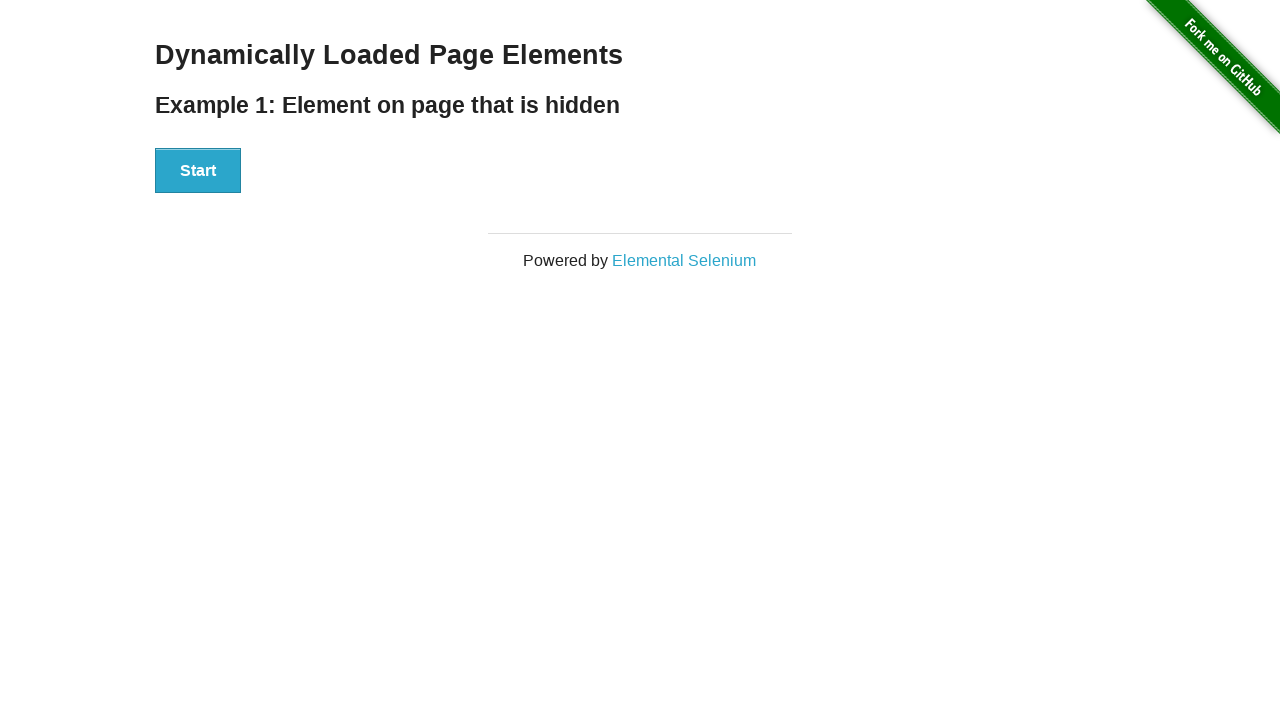

Clicked Start button at (198, 171) on xpath=//button[text()='Start']
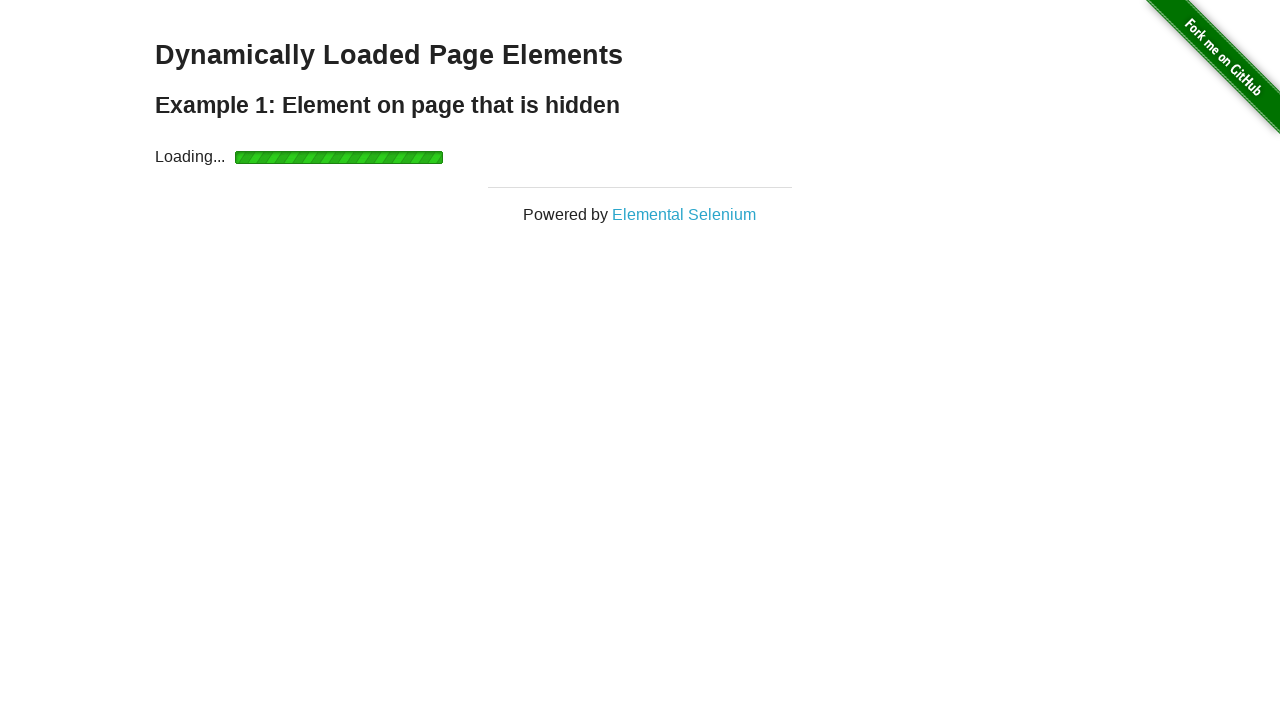

Waited for finish message to appear
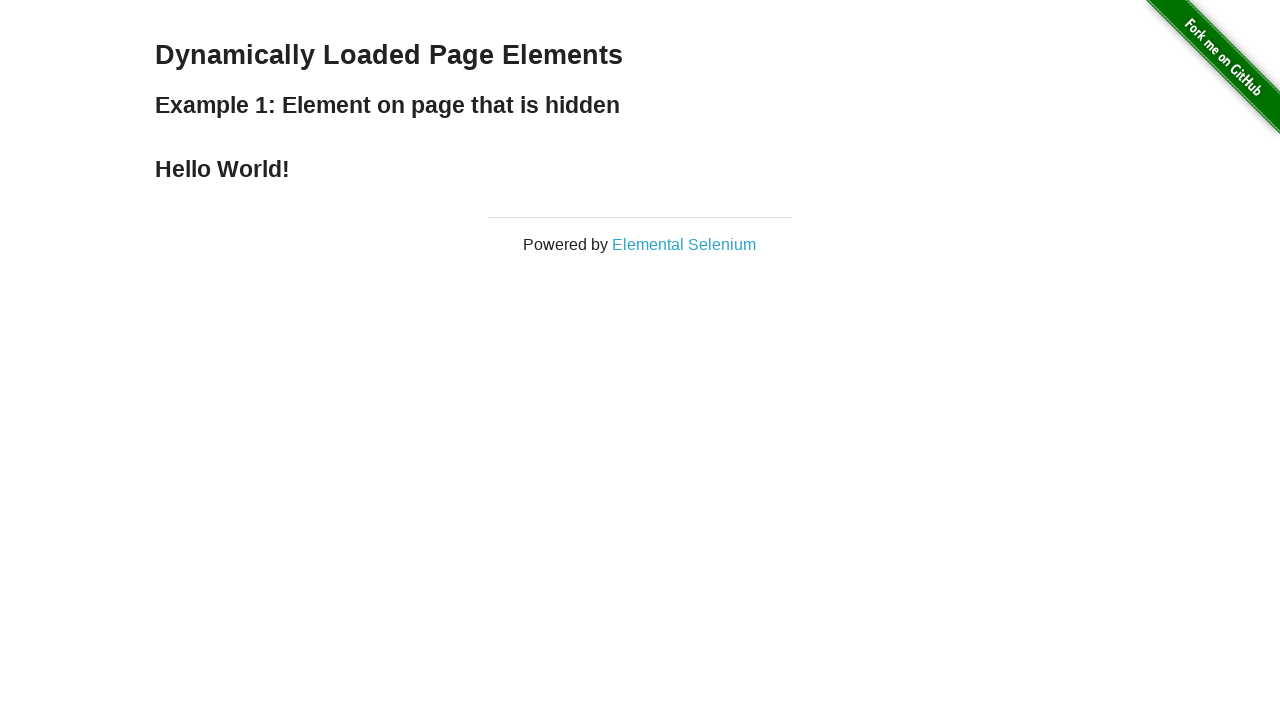

Navigated to dynamic loading page
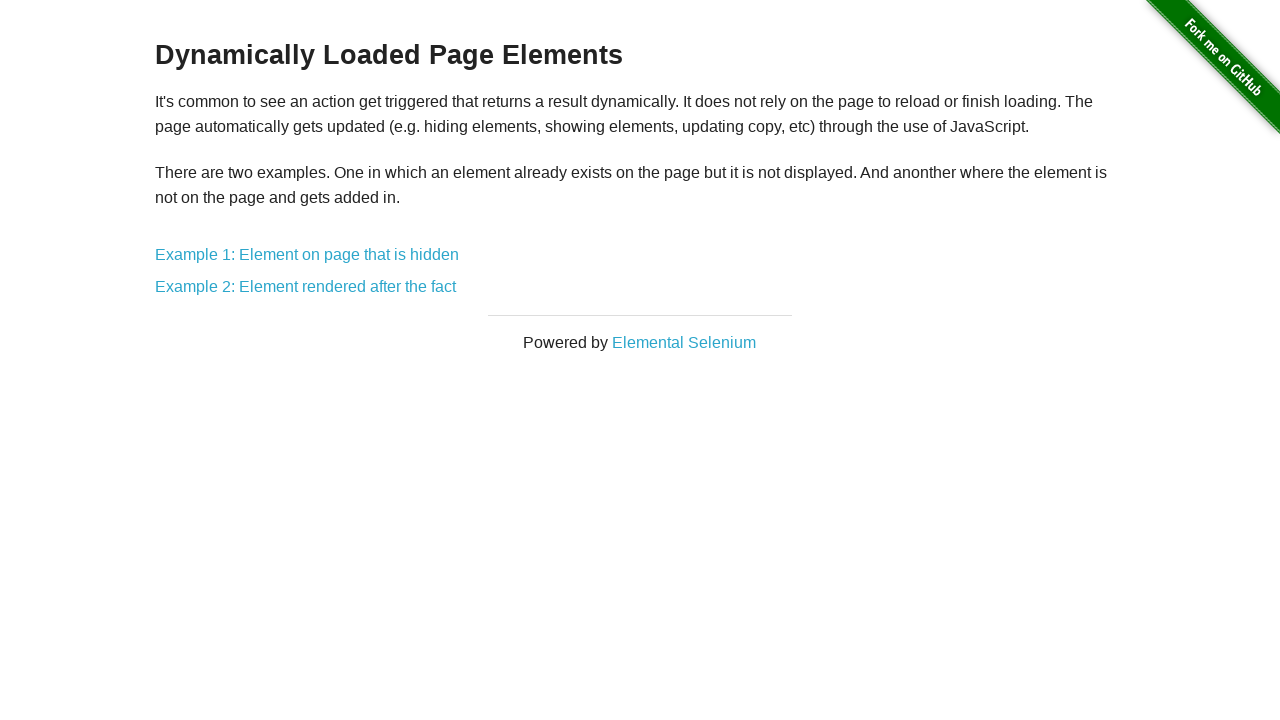

Clicked on Example 2: Element rendered after the fact at (306, 287) on text=Example 2: Element rendered after the fact
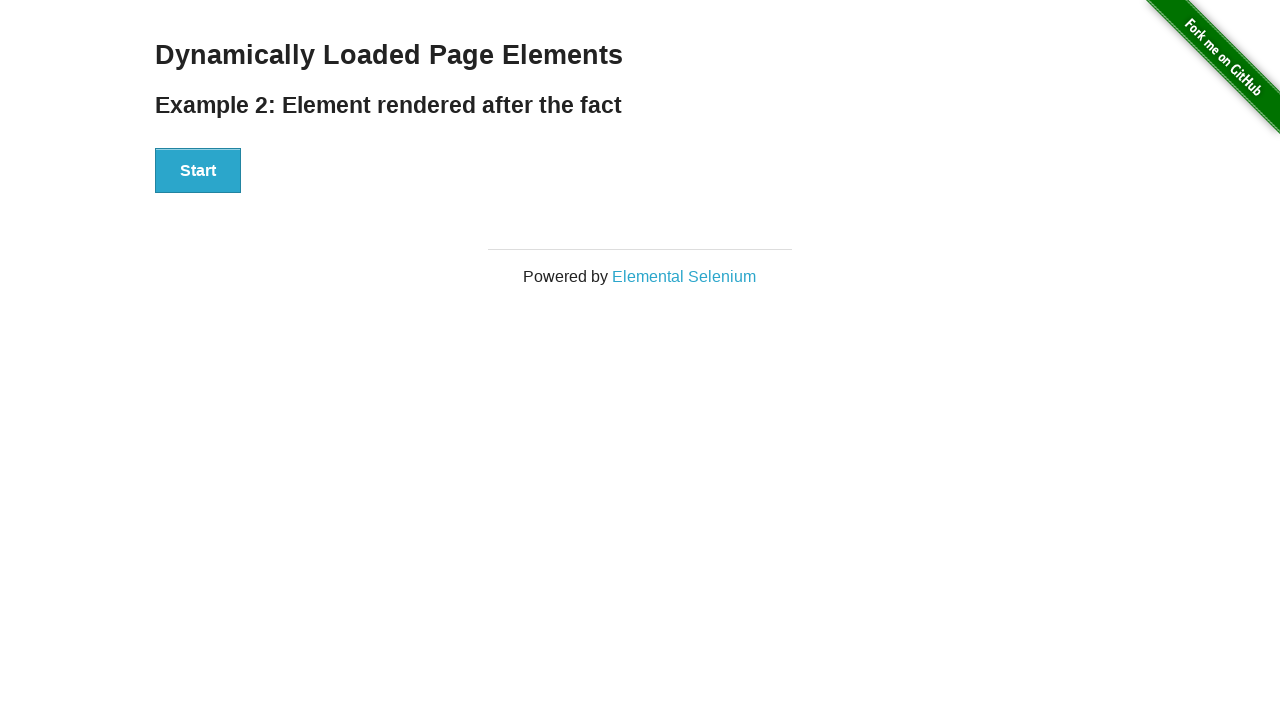

Waited for Start button to appear
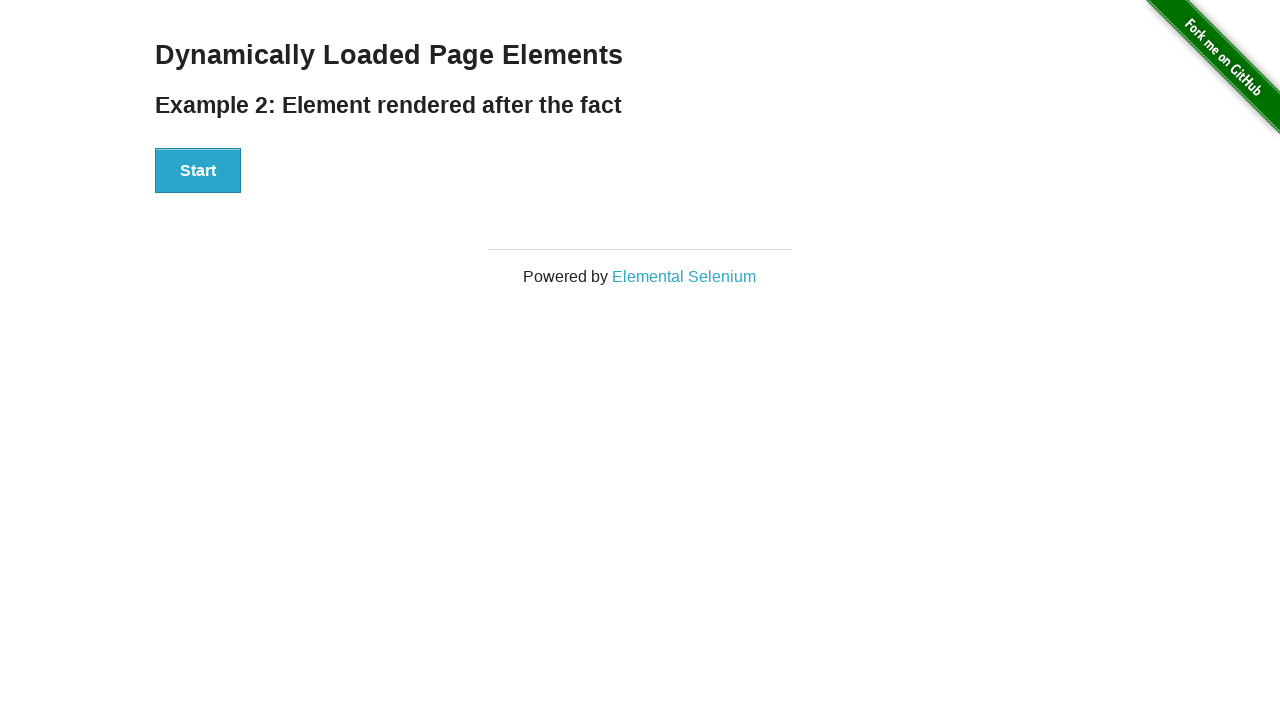

Clicked Start button at (198, 171) on xpath=//button[text()='Start']
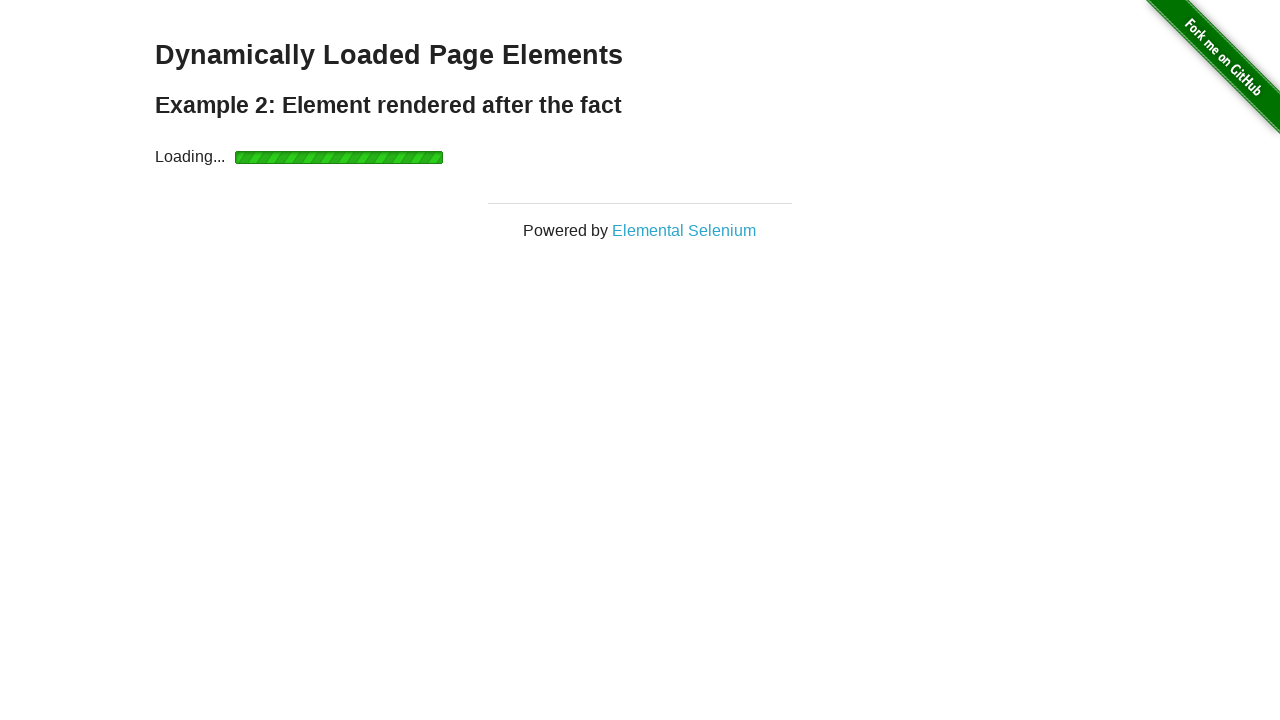

Waited for finish message to appear after dynamic rendering
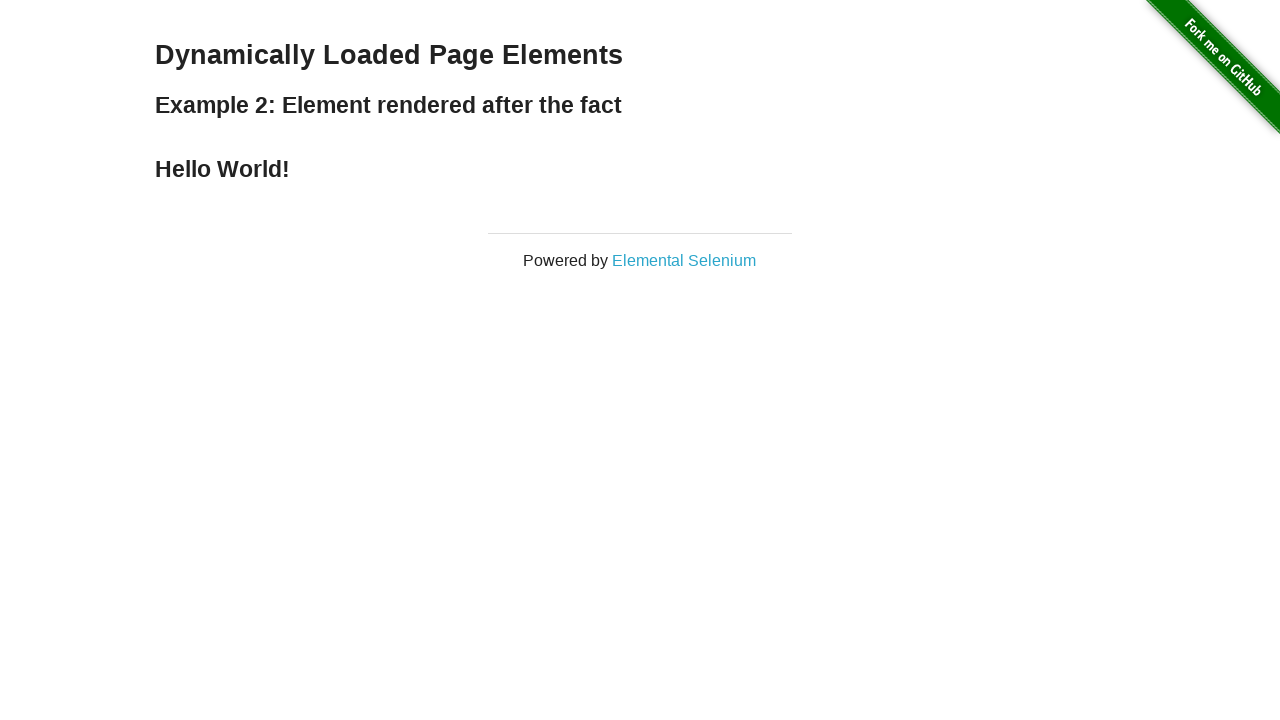

Navigated back to Heroku home page
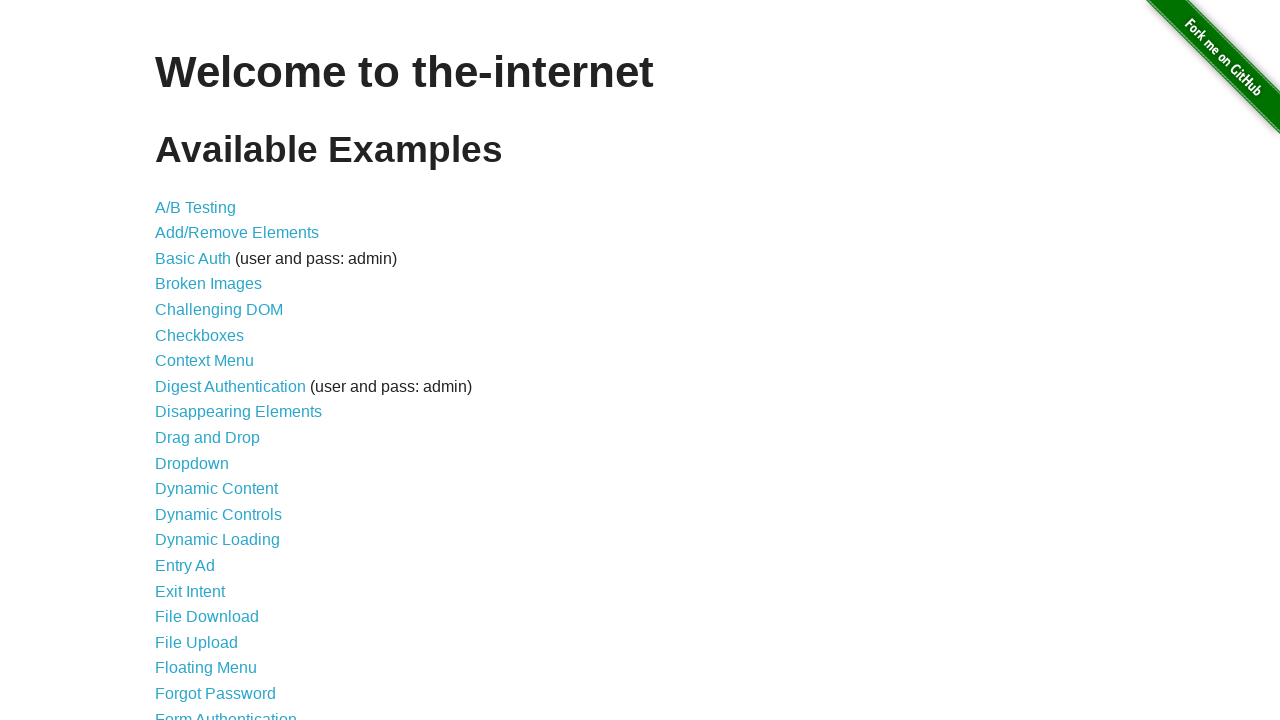

Clicked on JQuery UI Menus link at (216, 360) on text=JQuery UI Menus
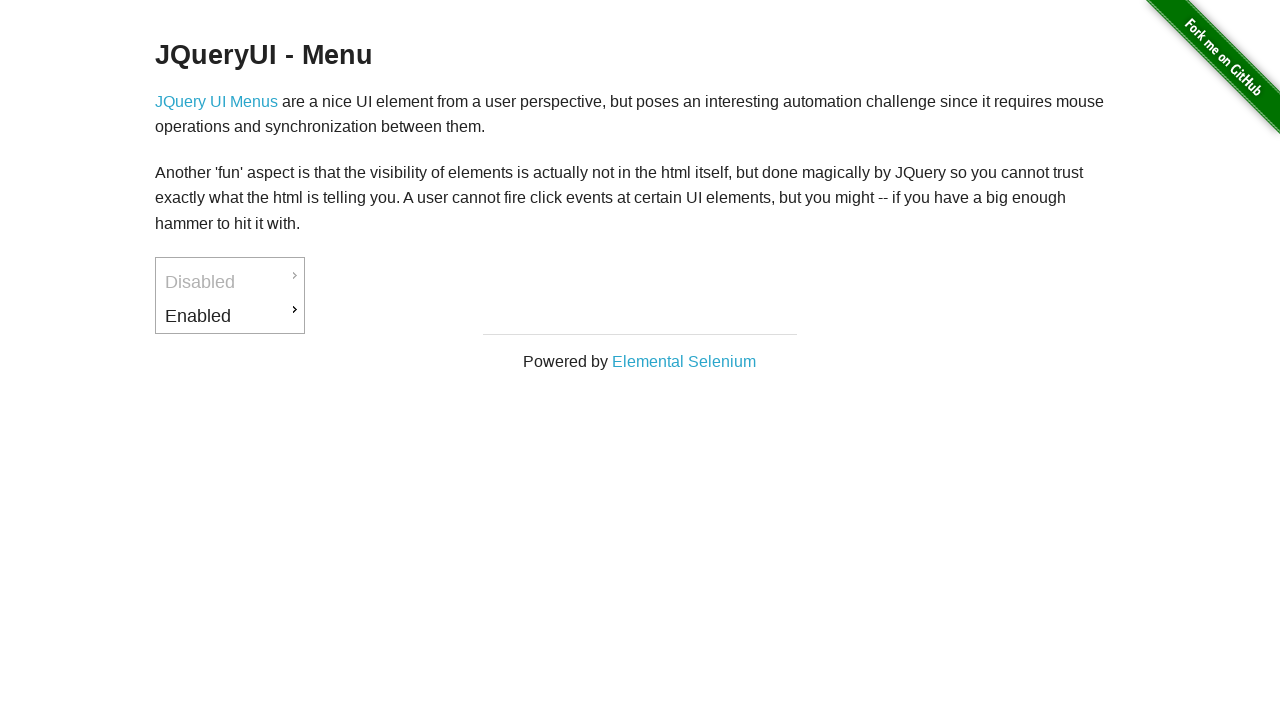

Waited for menu item with id ui-id-3 to appear
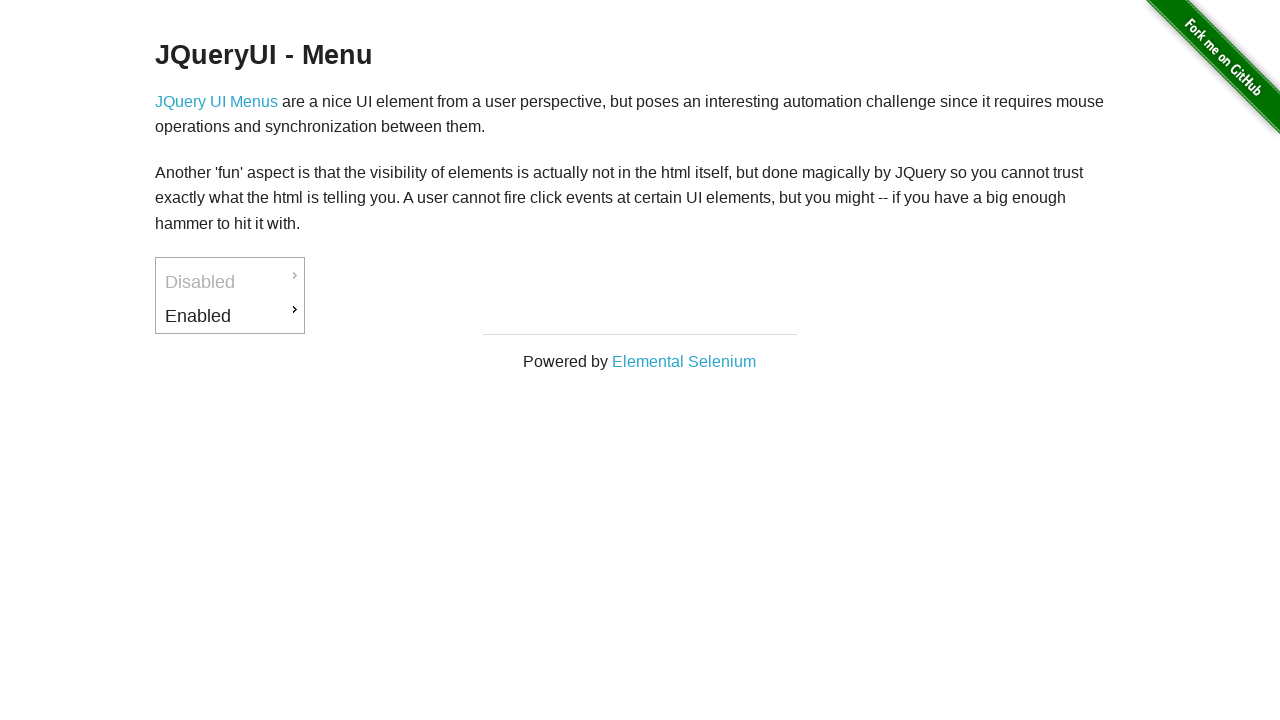

Clicked on menu item ui-id-3 at (230, 316) on li#ui-id-3 > a
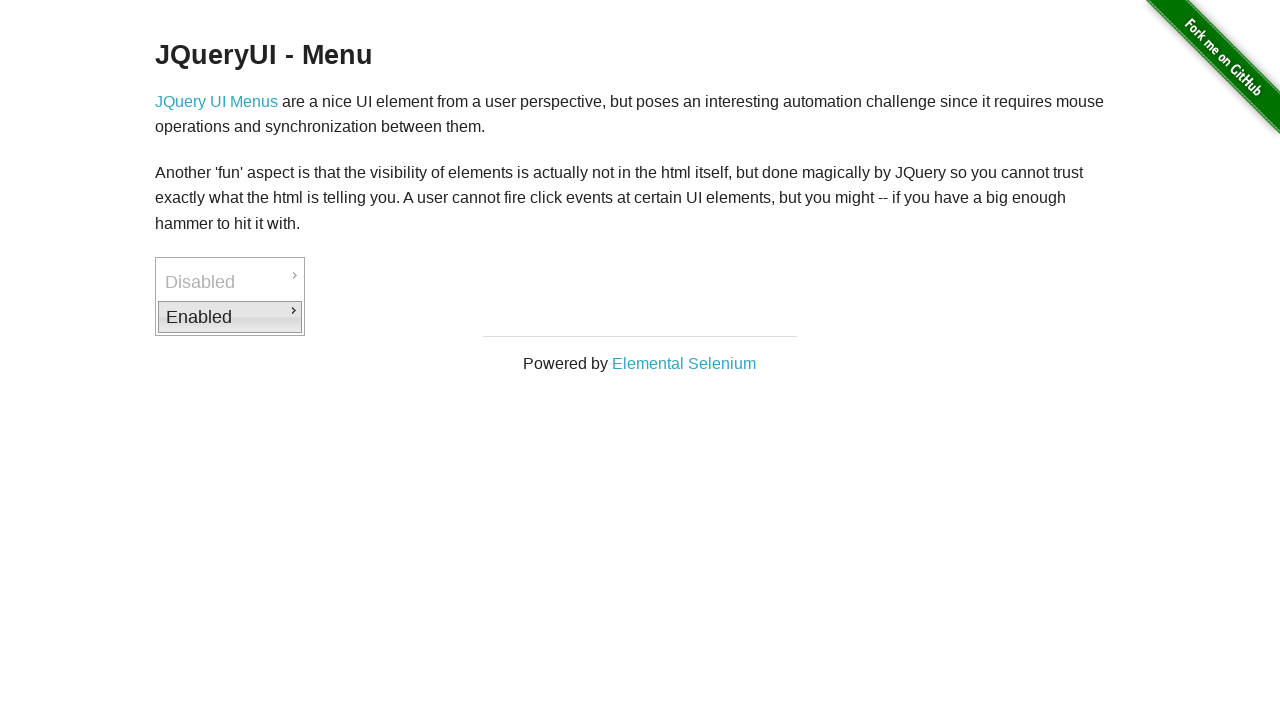

Waited for submenu item with id ui-id-4 to appear
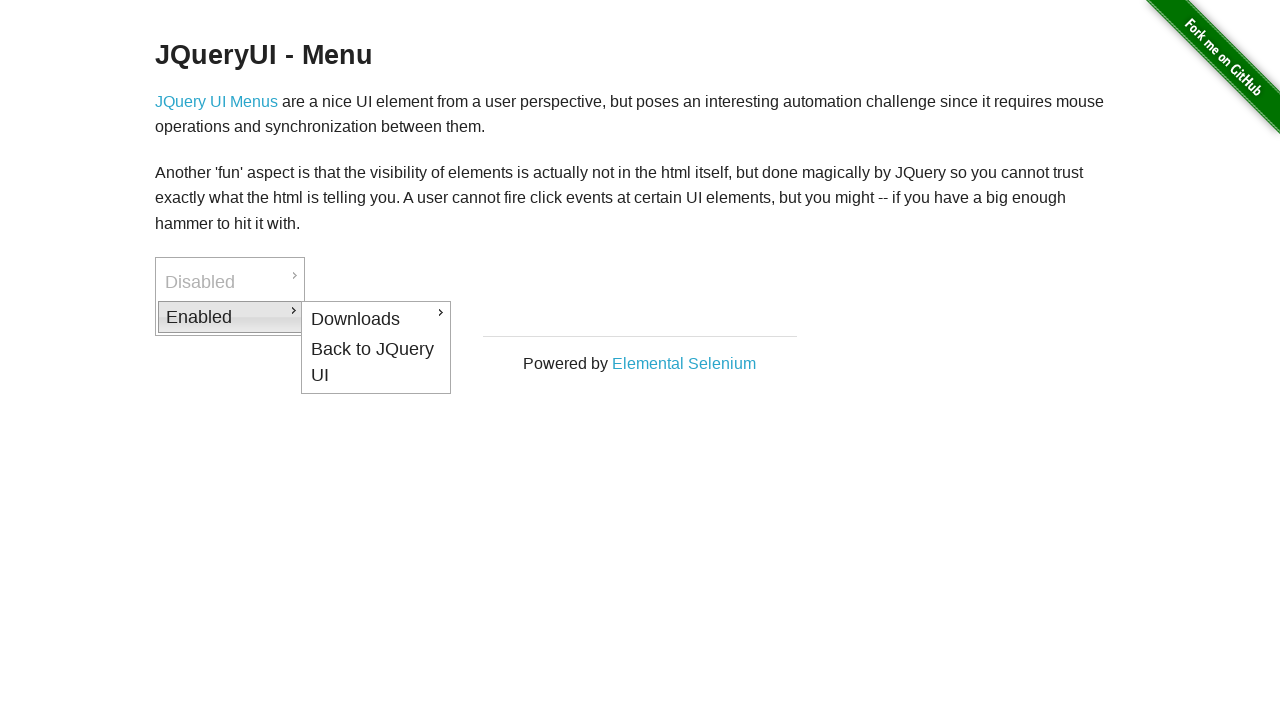

Clicked on menu item ui-id-4 at (376, 319) on li#ui-id-4 > a
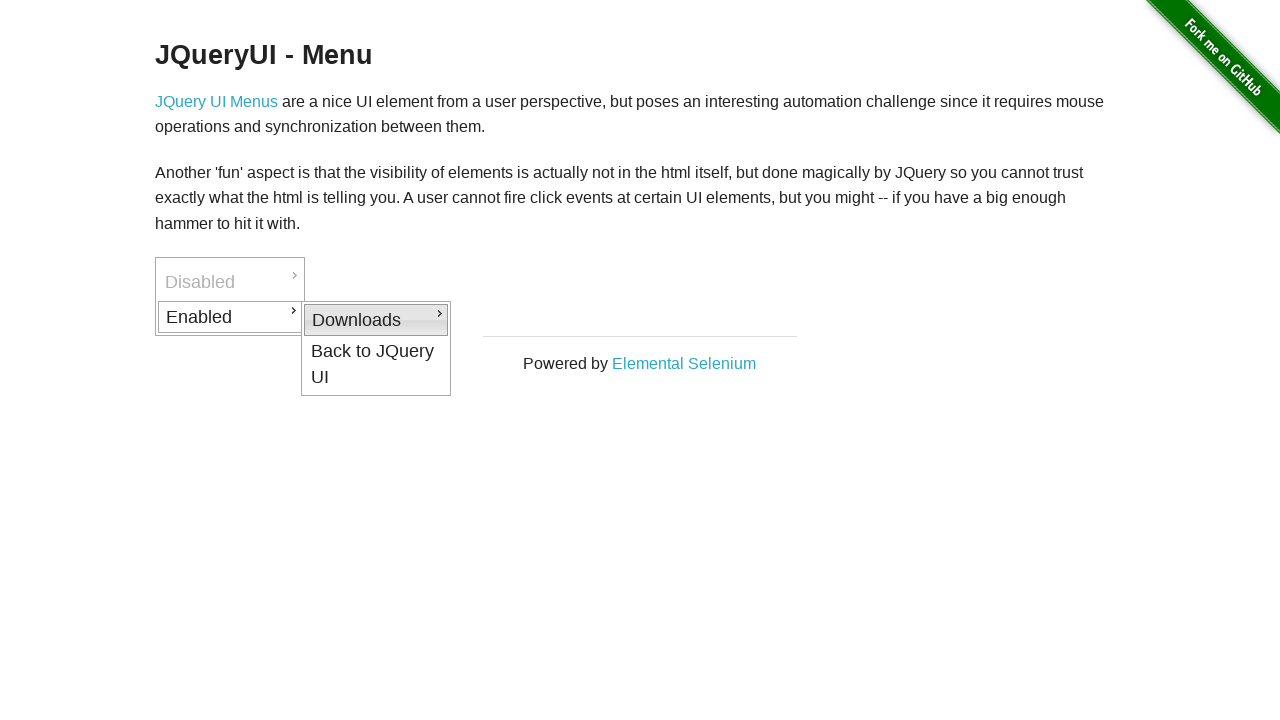

Waited for submenu item with id ui-id-6 to appear
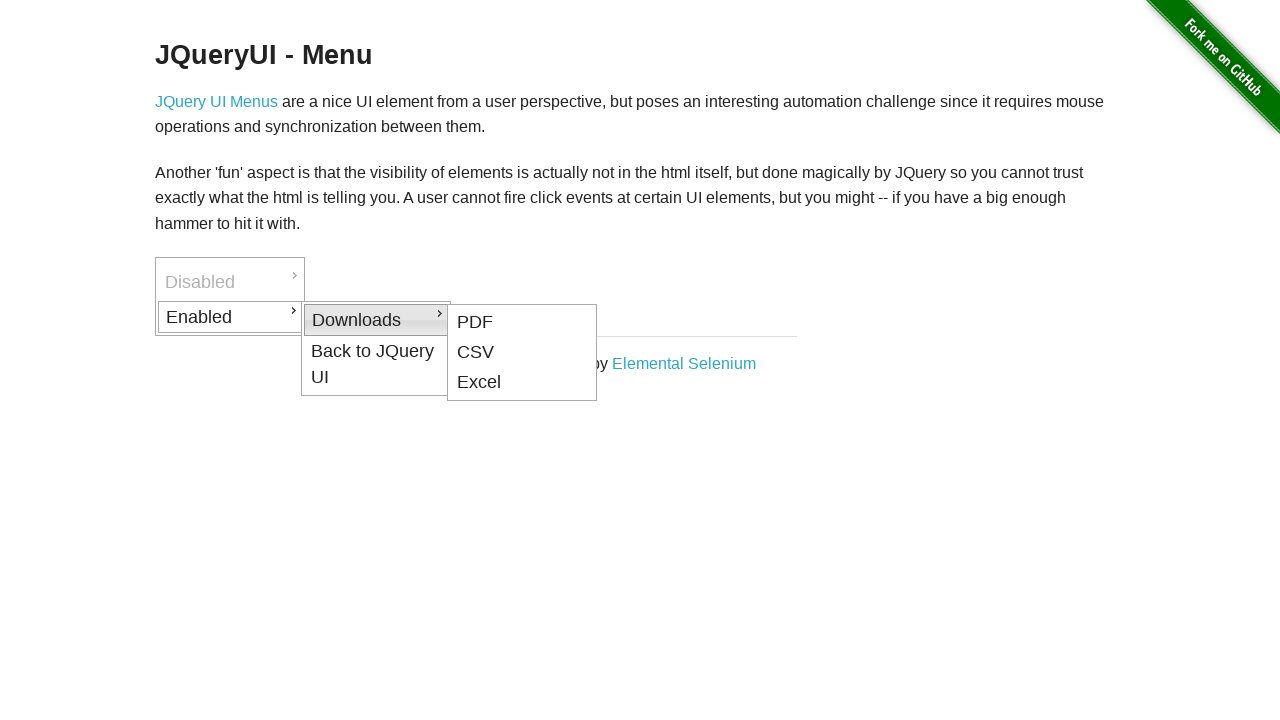

Navigated back to Heroku home page
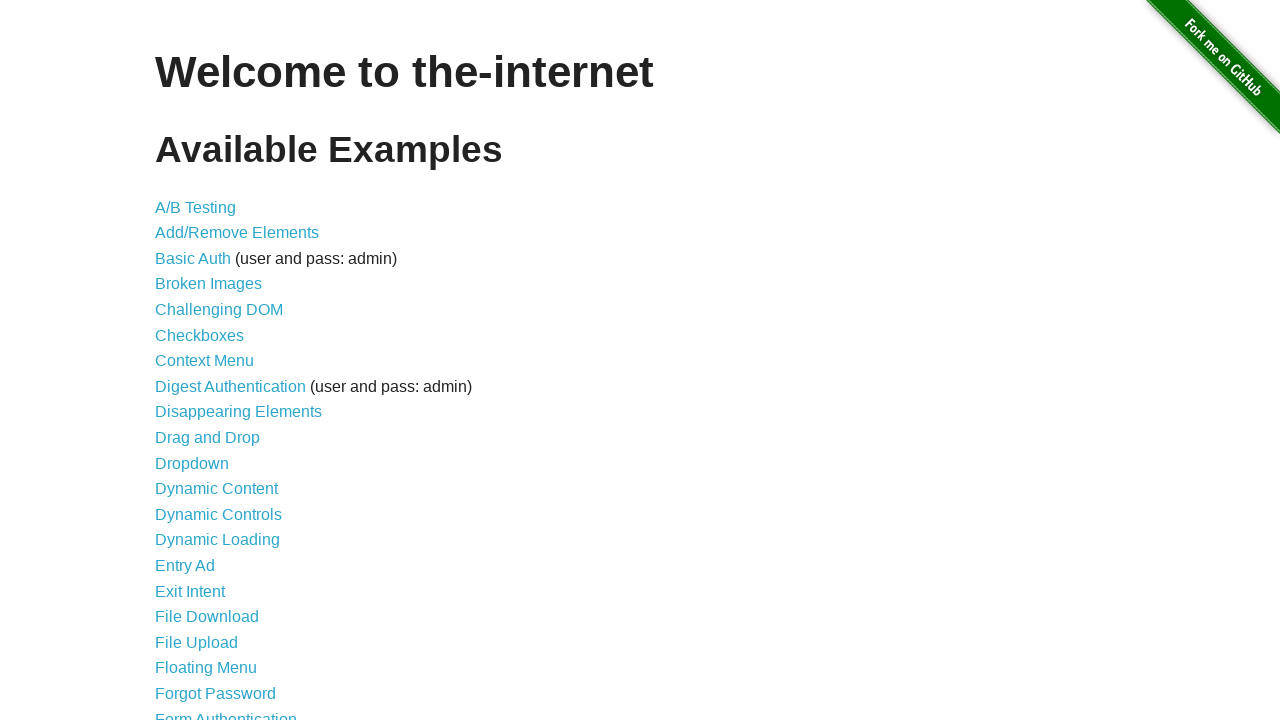

Clicked on Multiple Windows link at (218, 369) on text=Multiple Windows
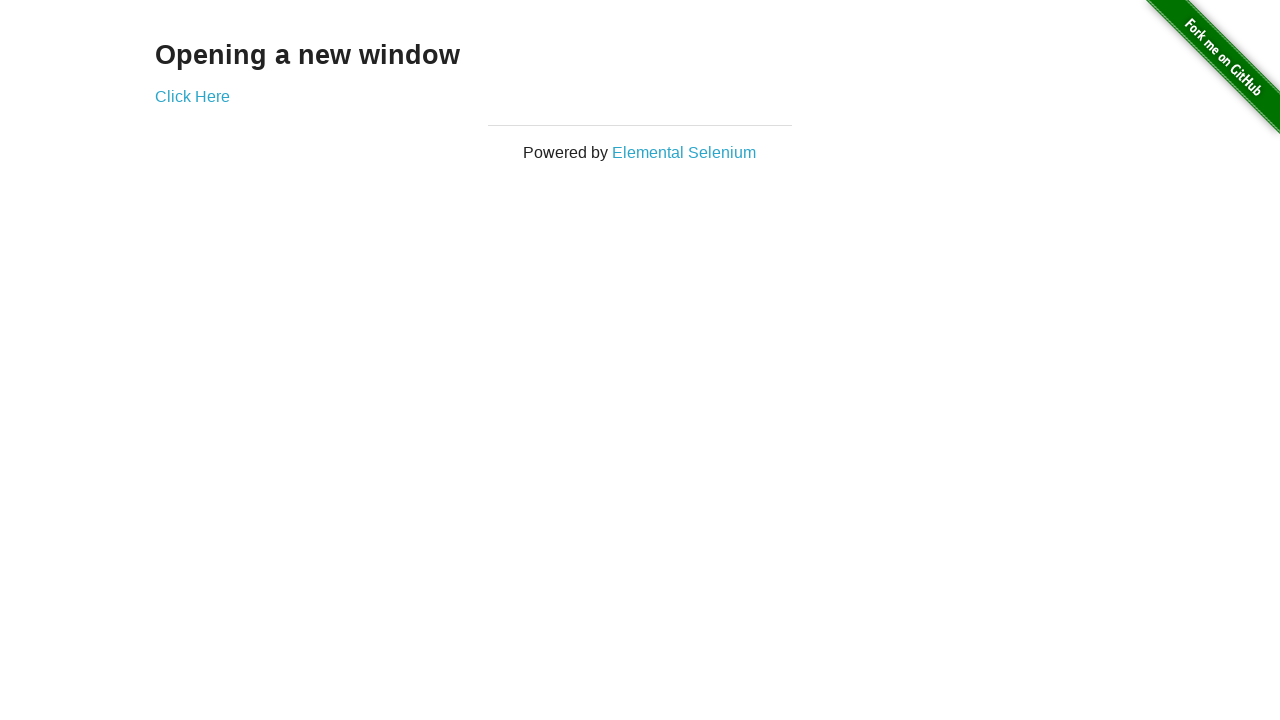

Clicked 'Click Here' link to open new window at (192, 96) on text=Click Here
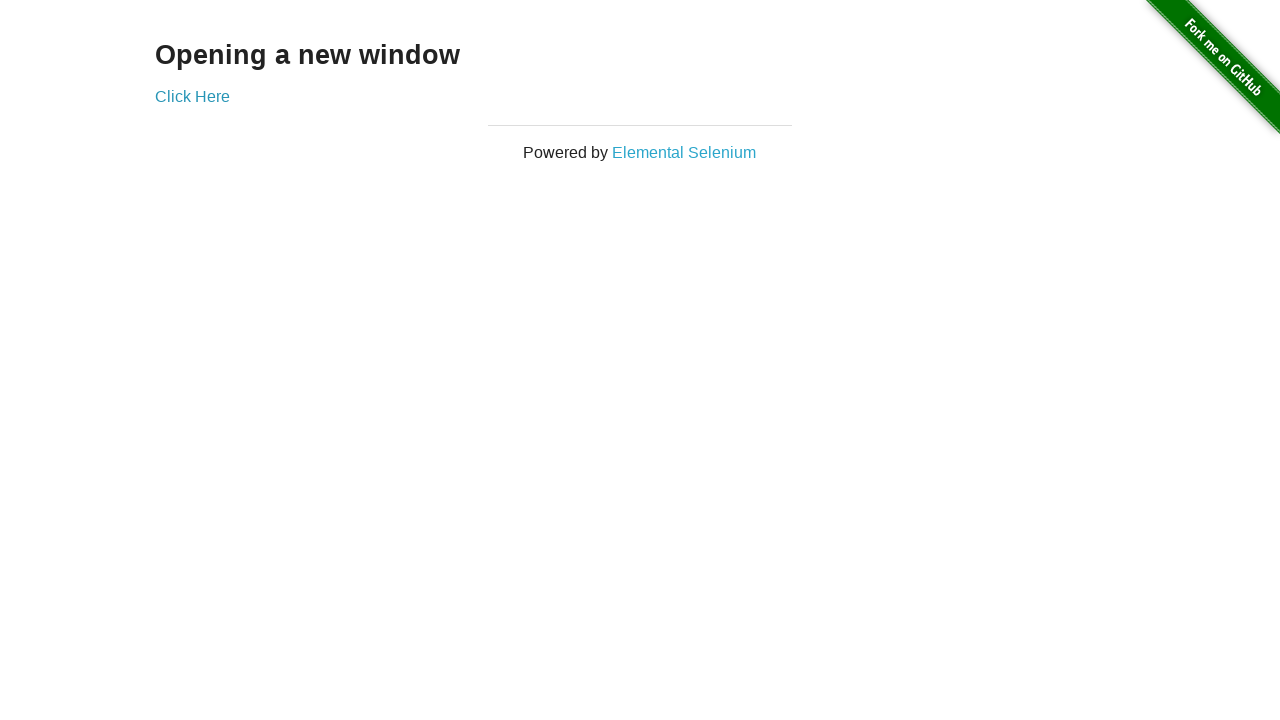

Waited for 'New Window' heading in new tab
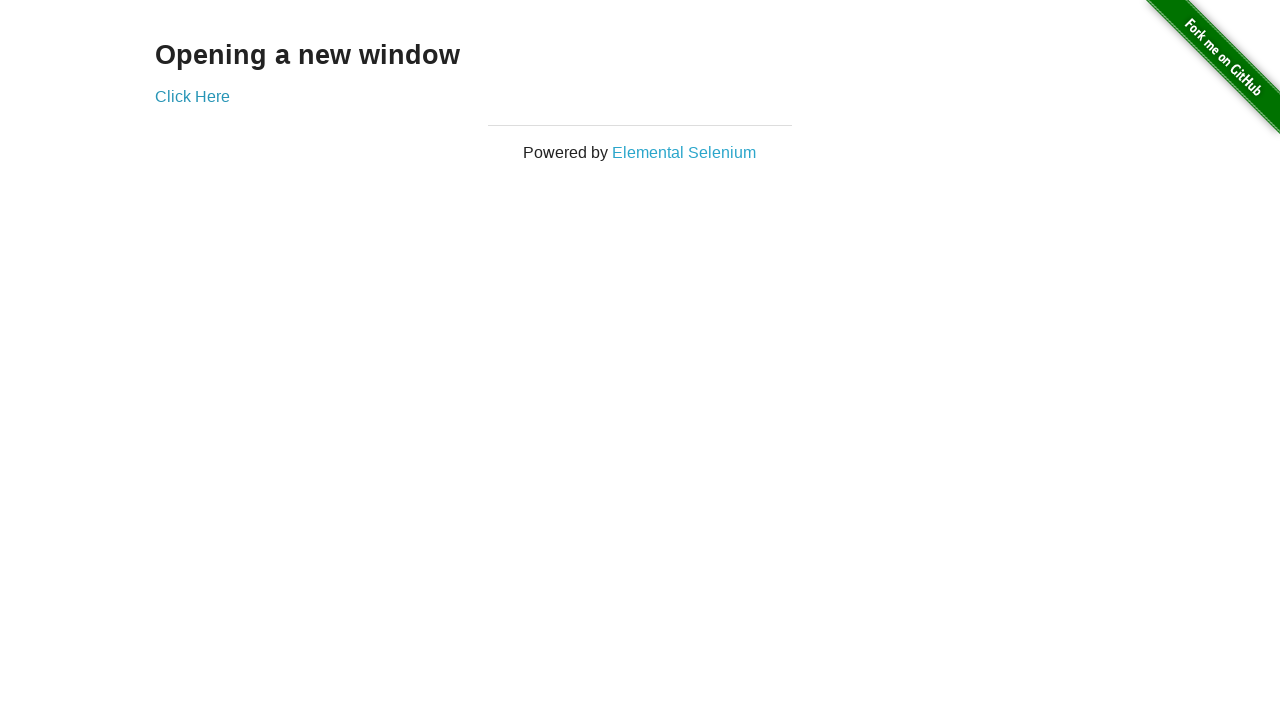

Closed new page/window
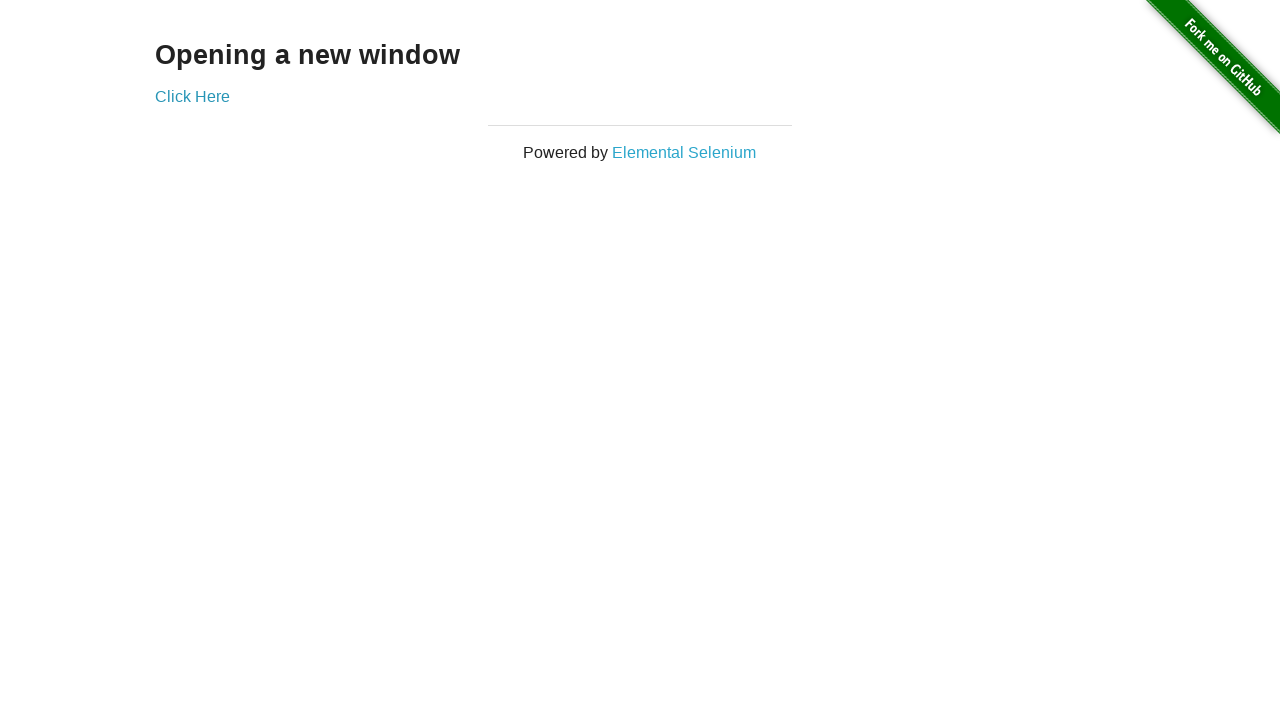

Navigated back to Heroku home page
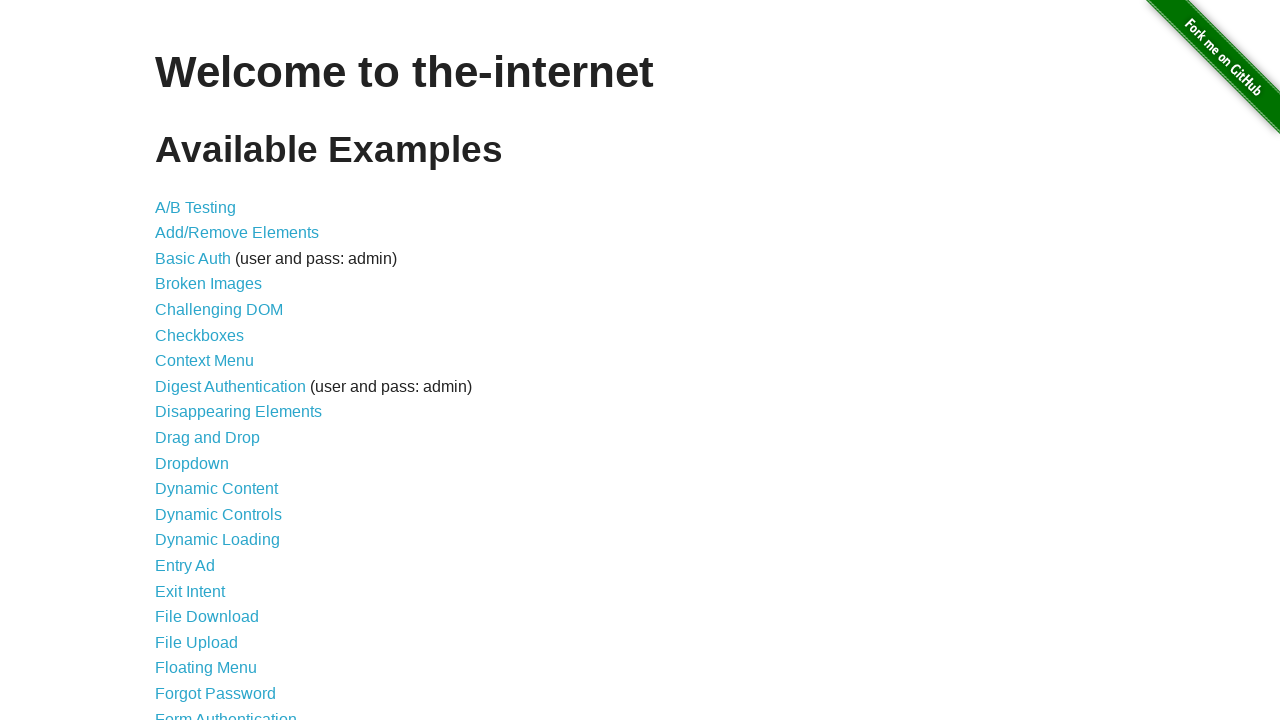

Clicked on Context Menu link at (204, 361) on text=Context Menu
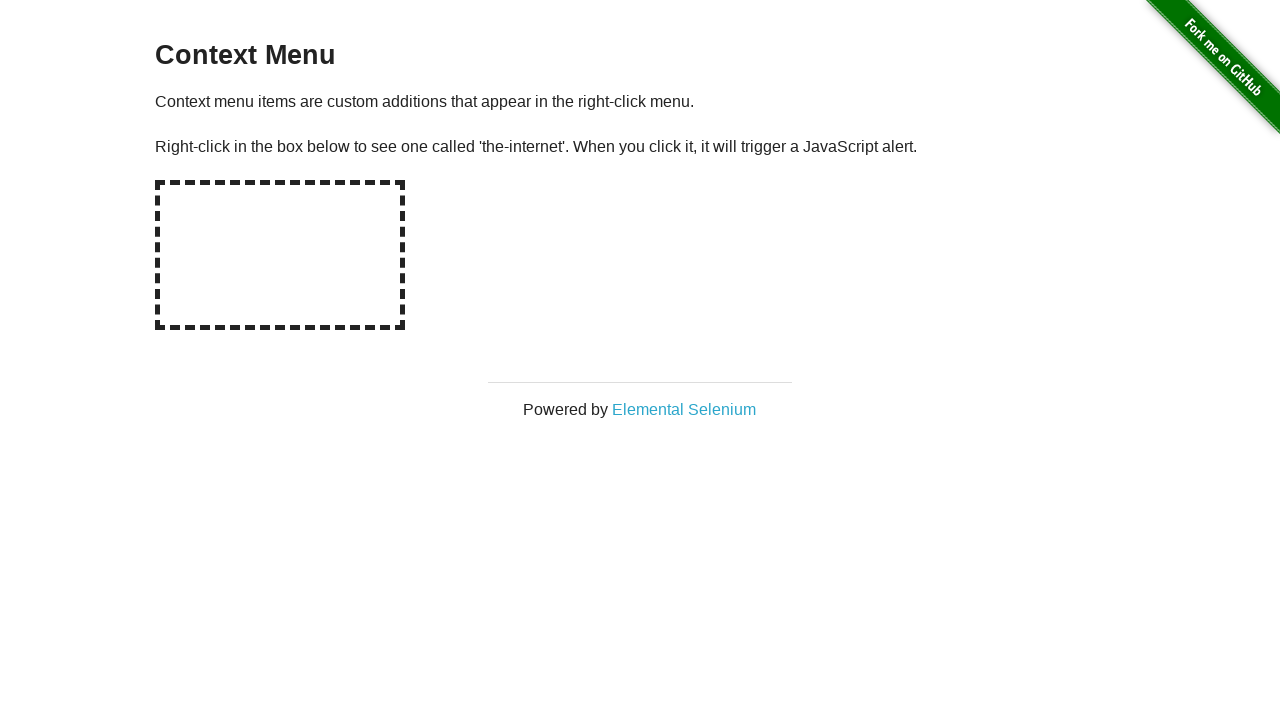

Waited for context menu hot-spot element to appear
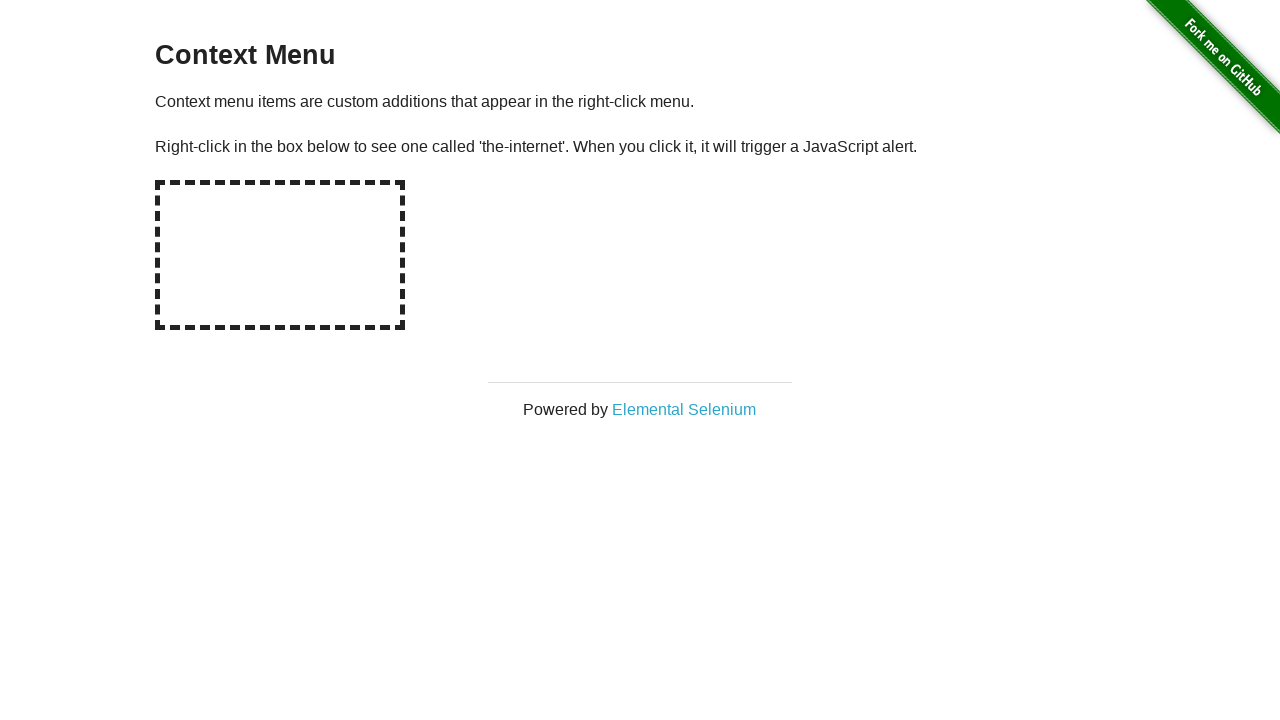

Right-clicked on hot-spot element to trigger context menu at (280, 255) on div#hot-spot
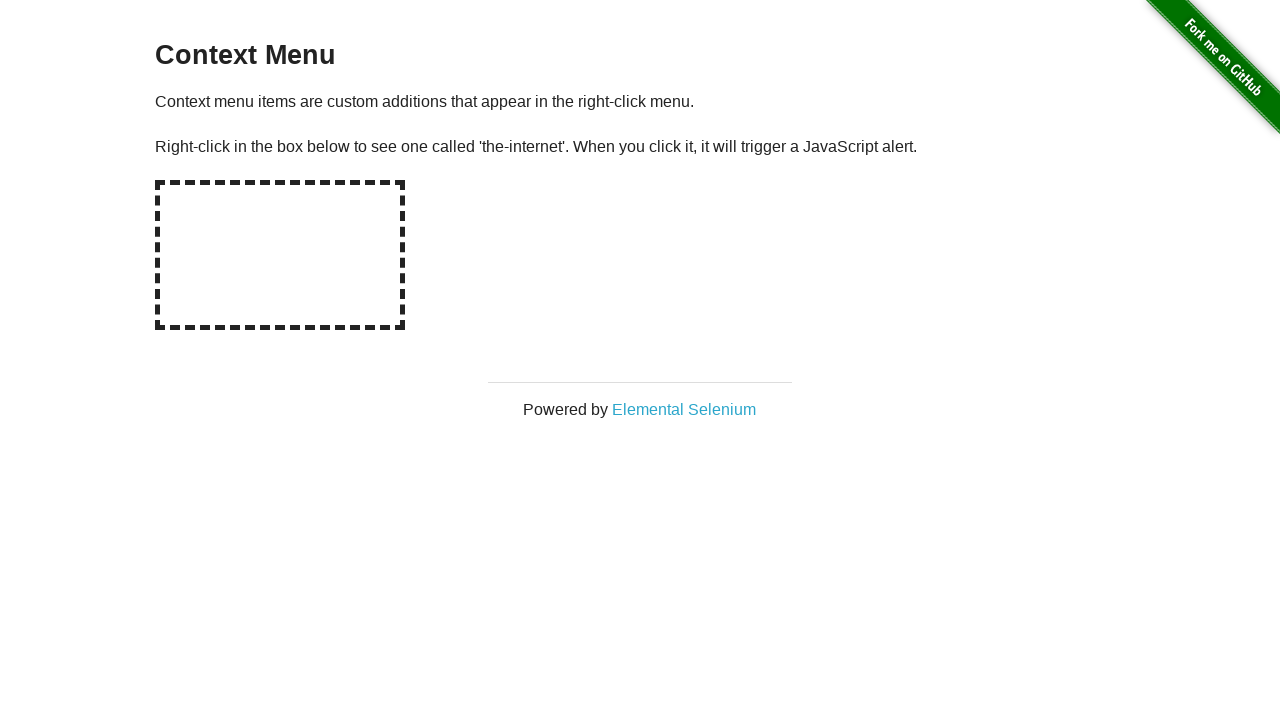

Set up dialog handler to dismiss alert
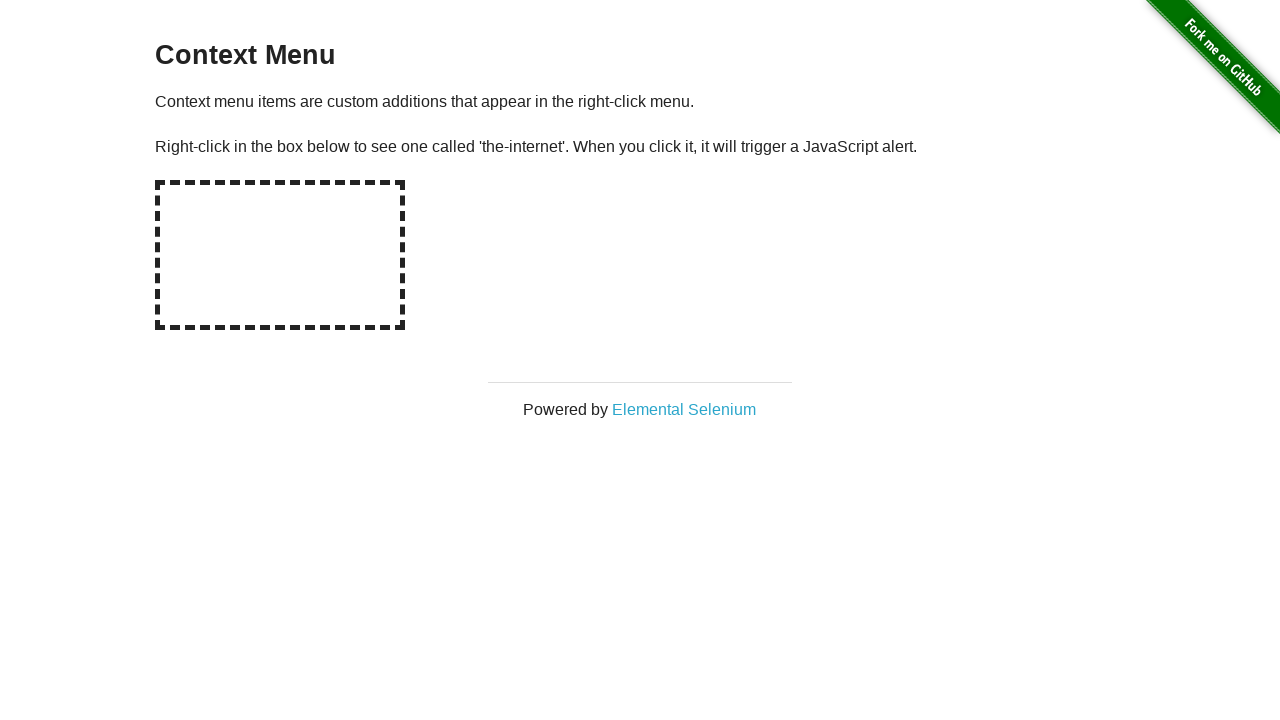

Navigated to QA Playground select practice page
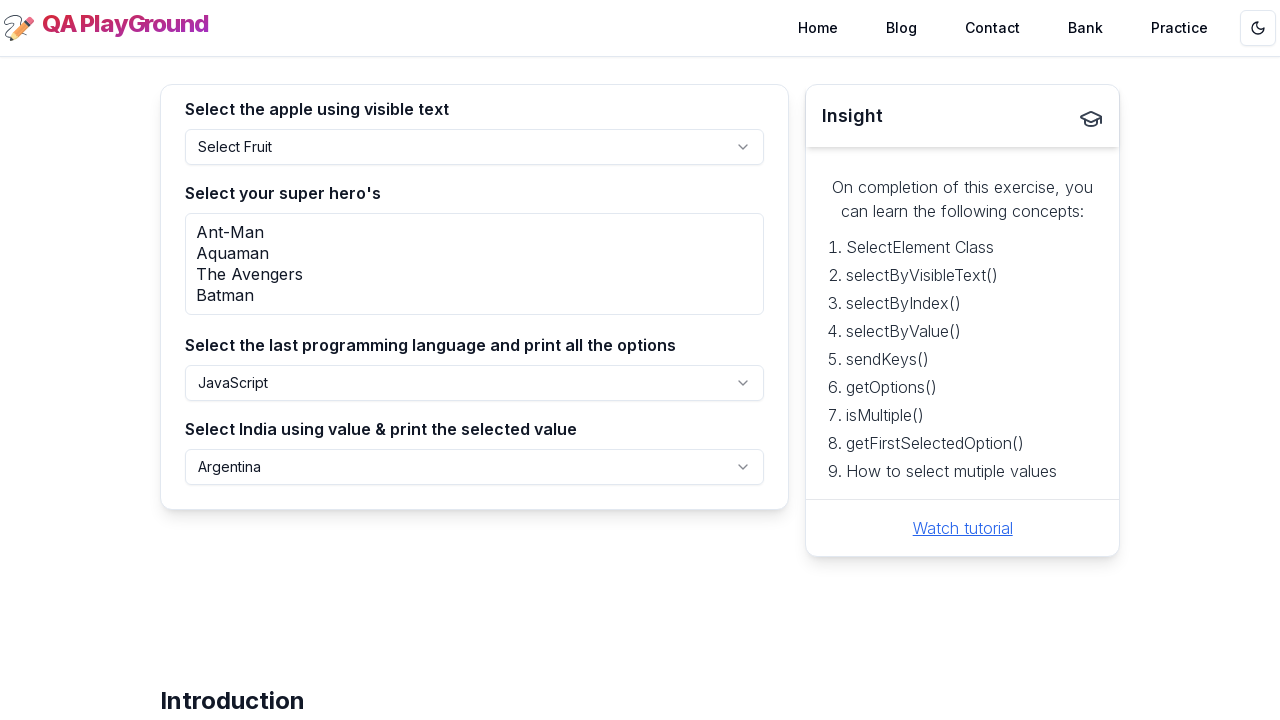

Clicked first combobox button to open dropdown at (475, 147) on (//button[@role='combobox'])[1]
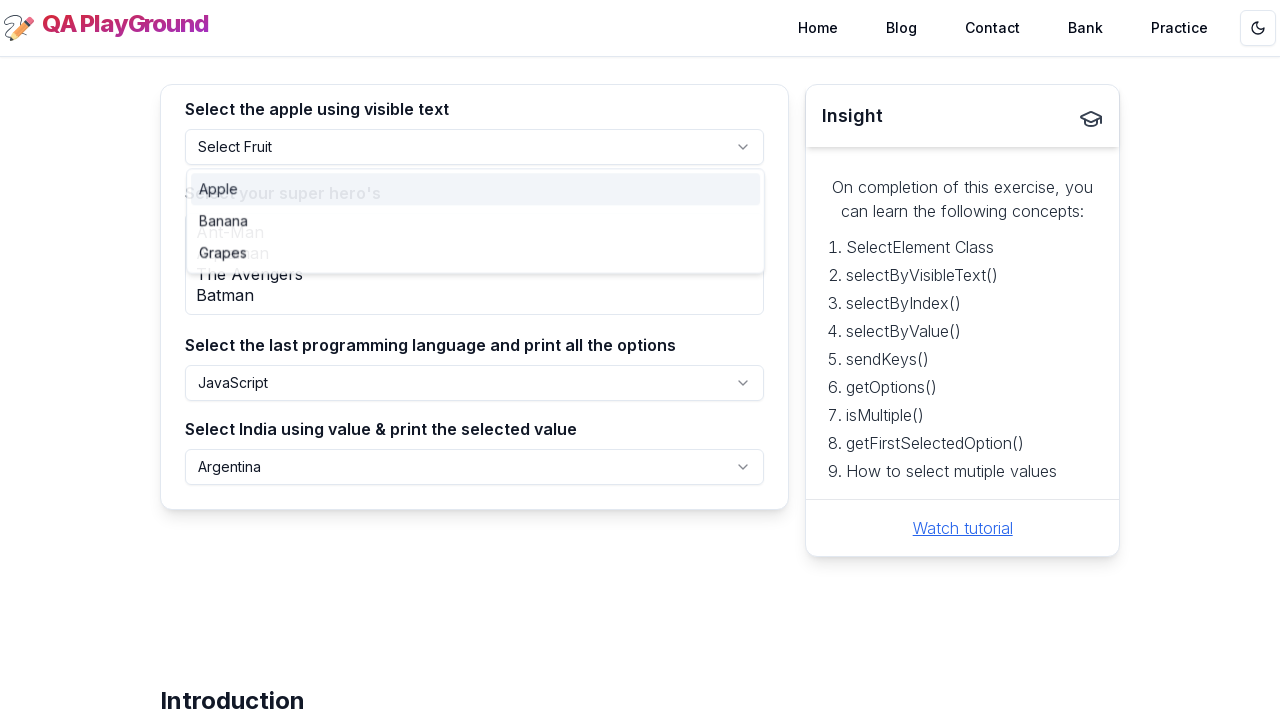

Waited for Banana option to appear in dropdown
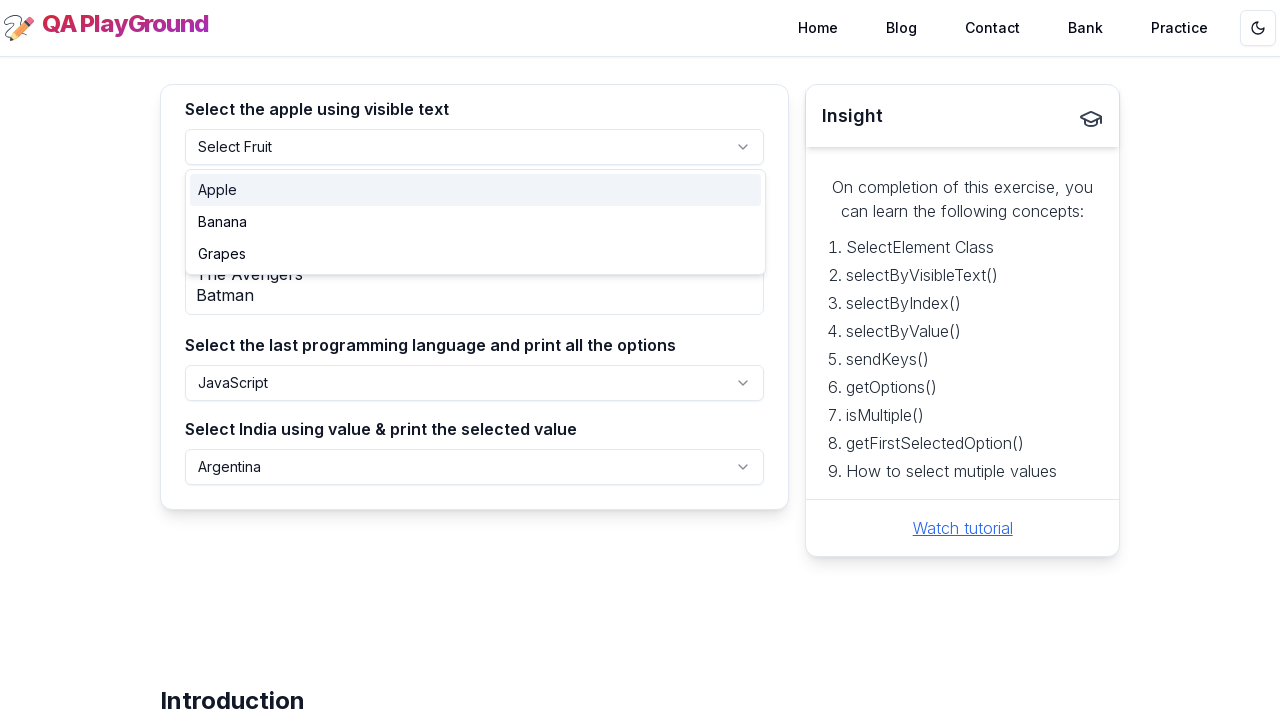

Clicked Banana option in dropdown at (222, 222) on xpath=//div[@role='option']//span[text()='Banana']
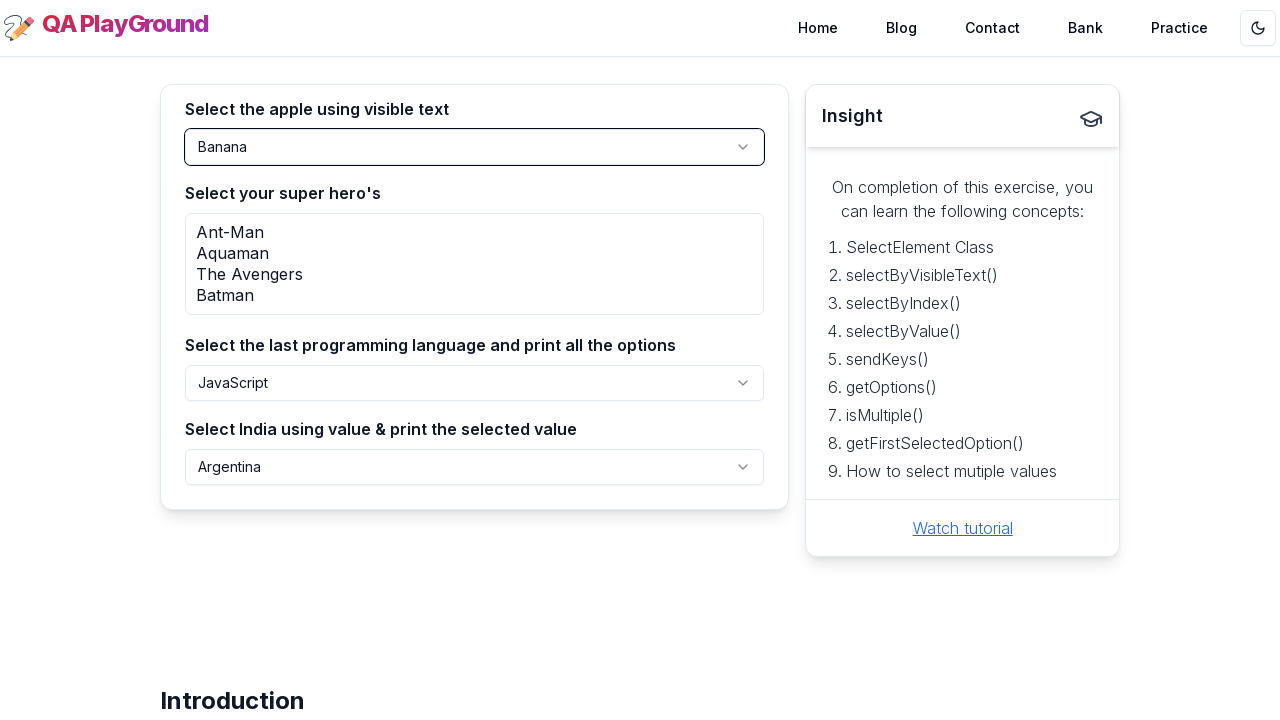

Selected aquaman from hero select dropdown on //p[contains(text(),'hero')]/following-sibling::select
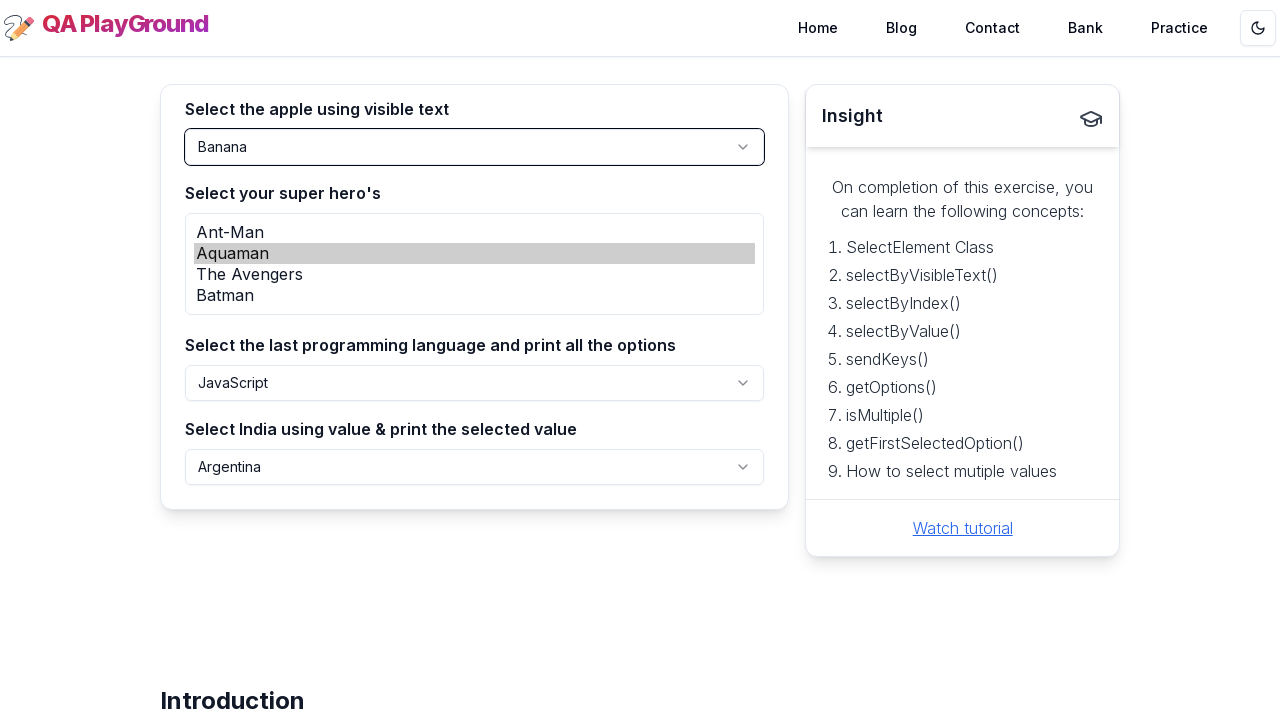

Clicked second combobox button to open dropdown at (475, 383) on (//button[@role='combobox'])[2]
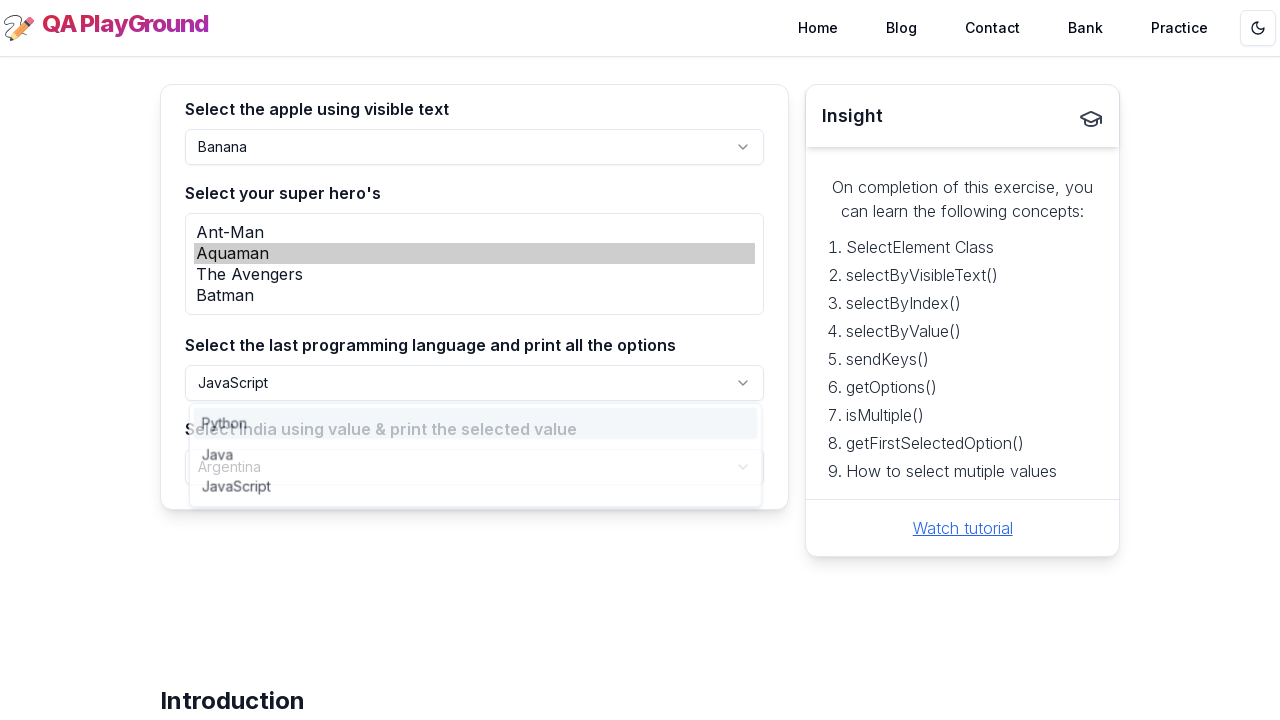

Waited for Java option to appear in dropdown
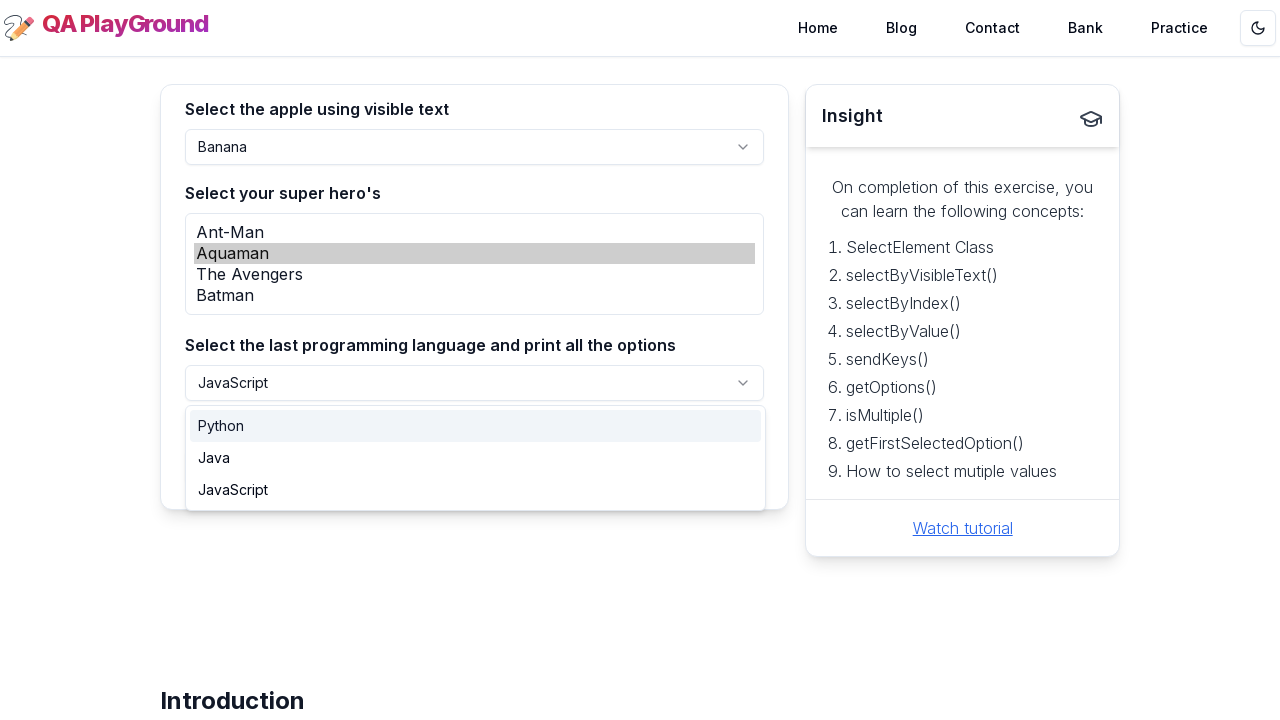

Clicked Java option in dropdown at (214, 458) on xpath=//div[@role='option']//span[text()='Java']
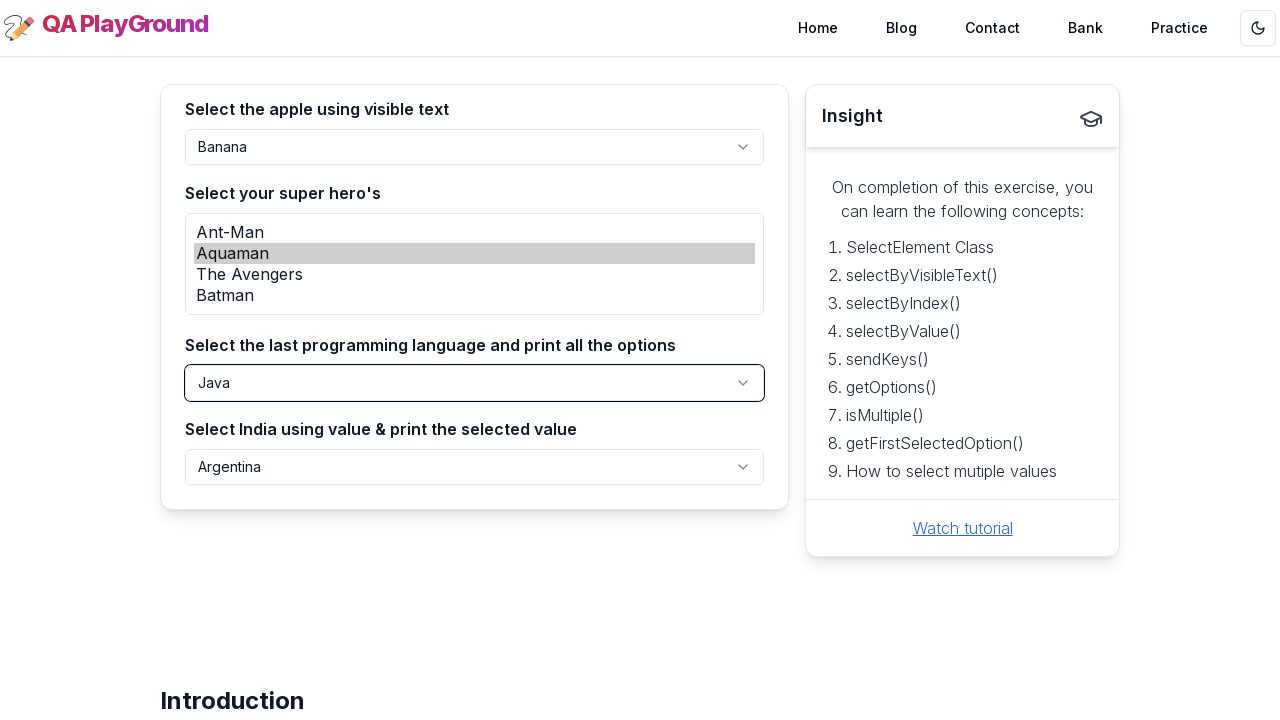

Clicked third combobox button to open dropdown at (475, 467) on (//button[@role='combobox'])[3]
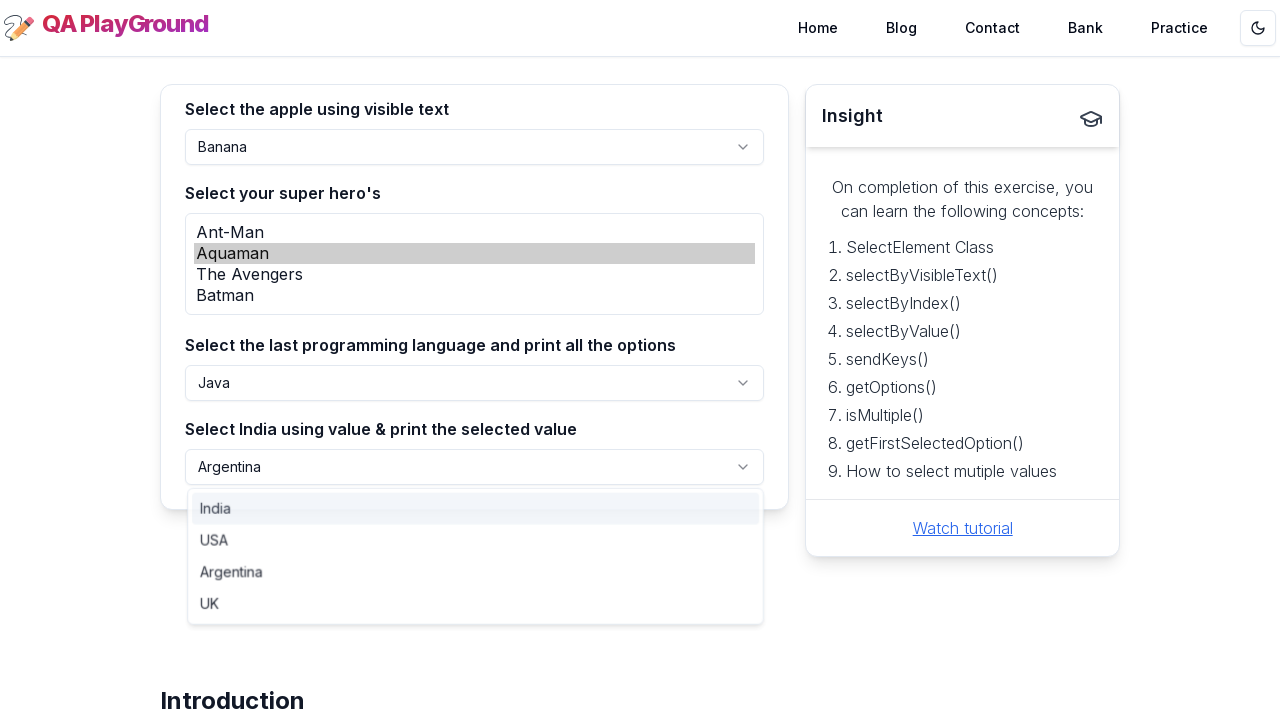

Waited for UK option to appear in dropdown
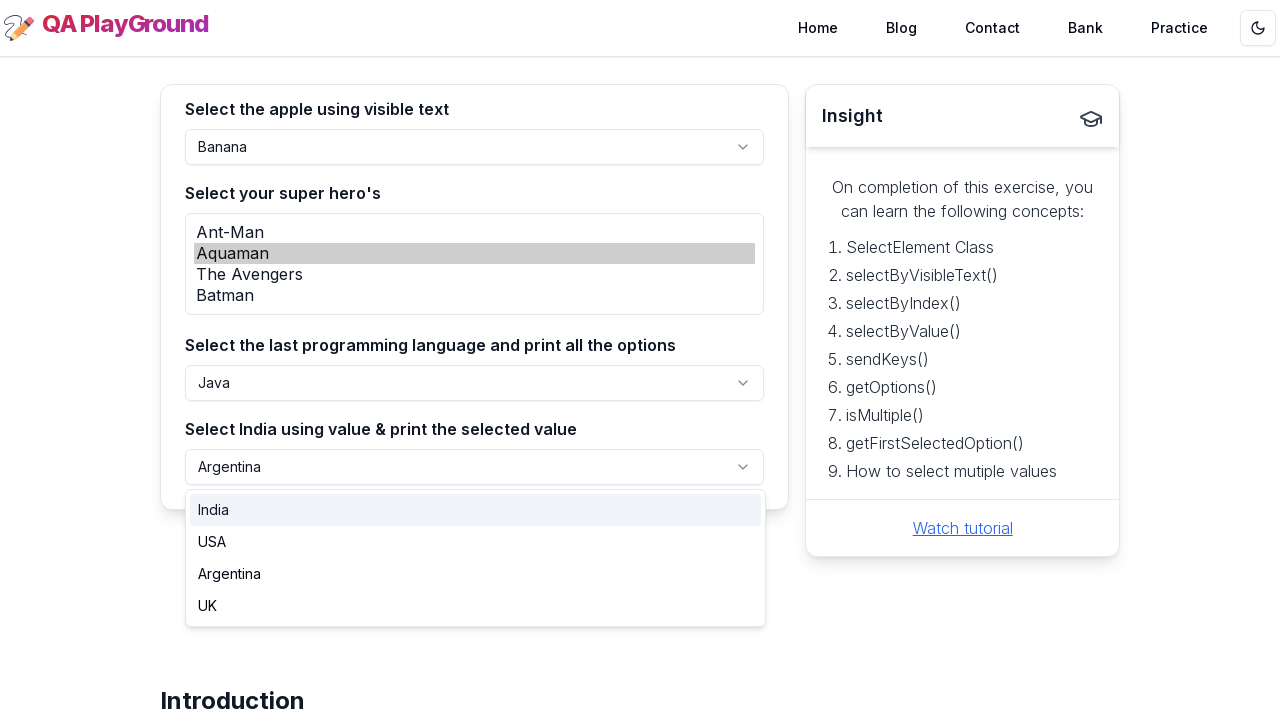

Clicked India option in dropdown at (214, 510) on xpath=//div[@role='option']//span[text()='India']
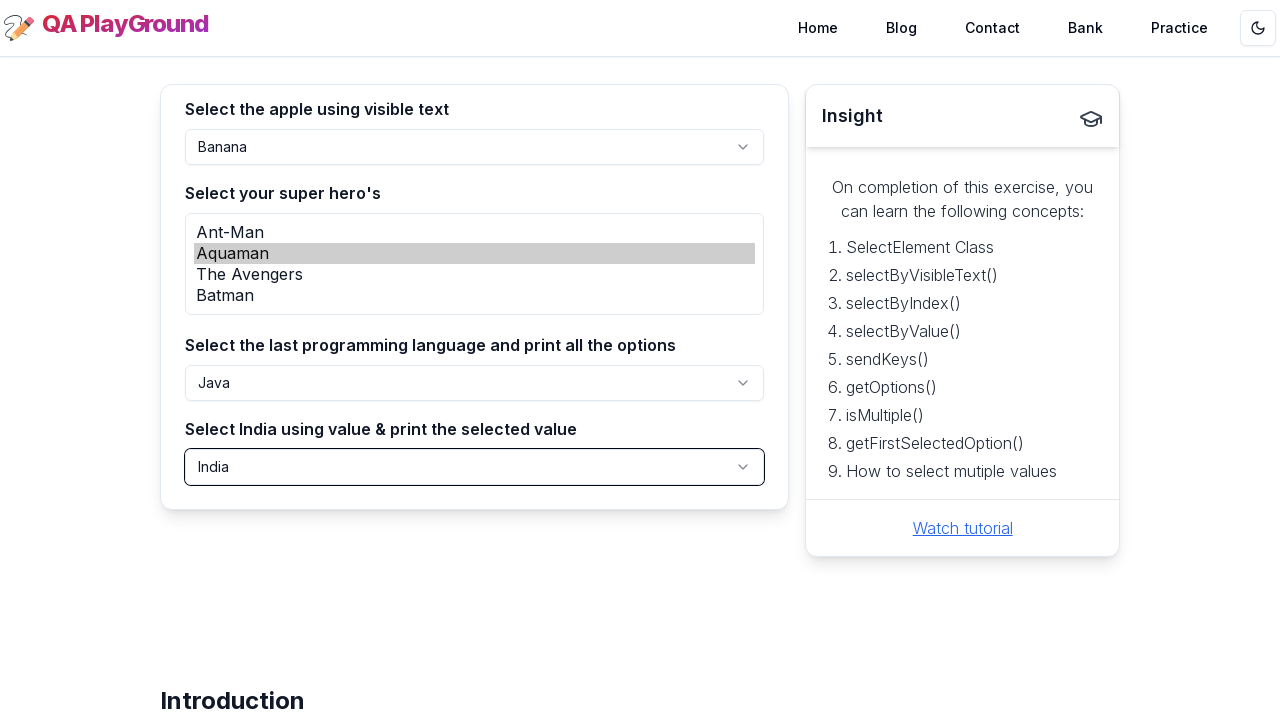

Navigated to QA Playground calendar practice page
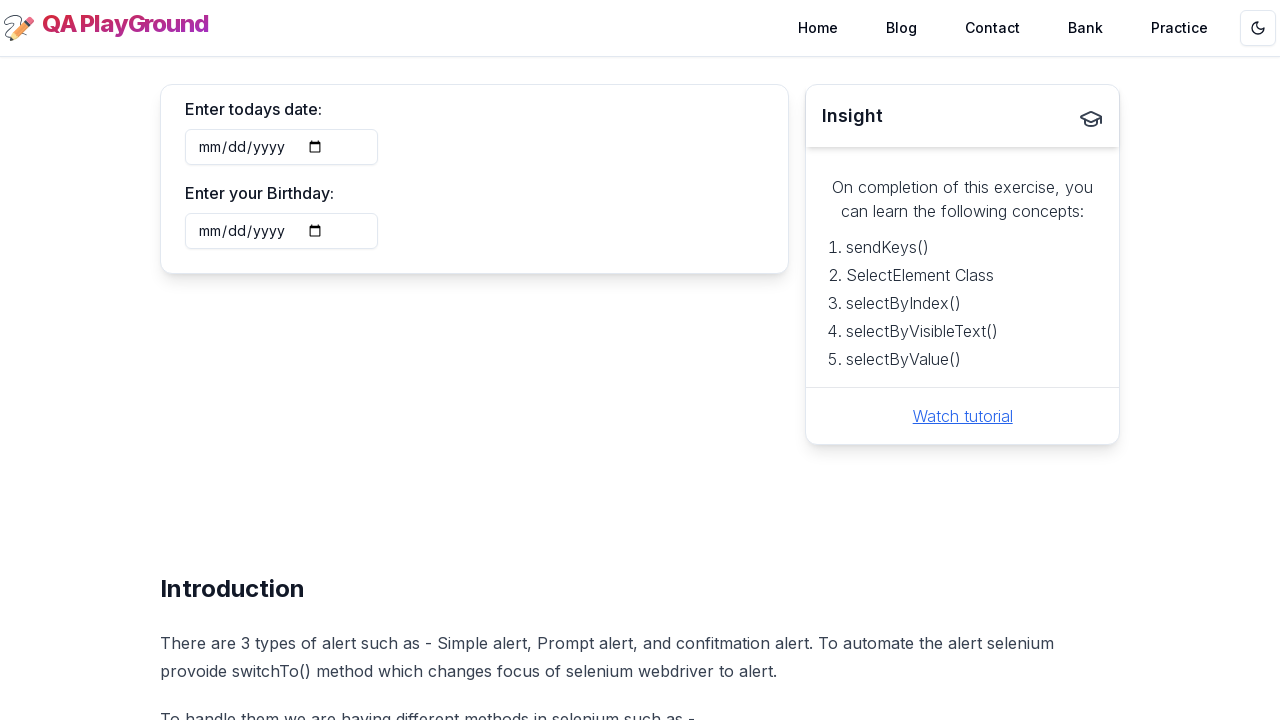

Waited for birthday date input field to appear
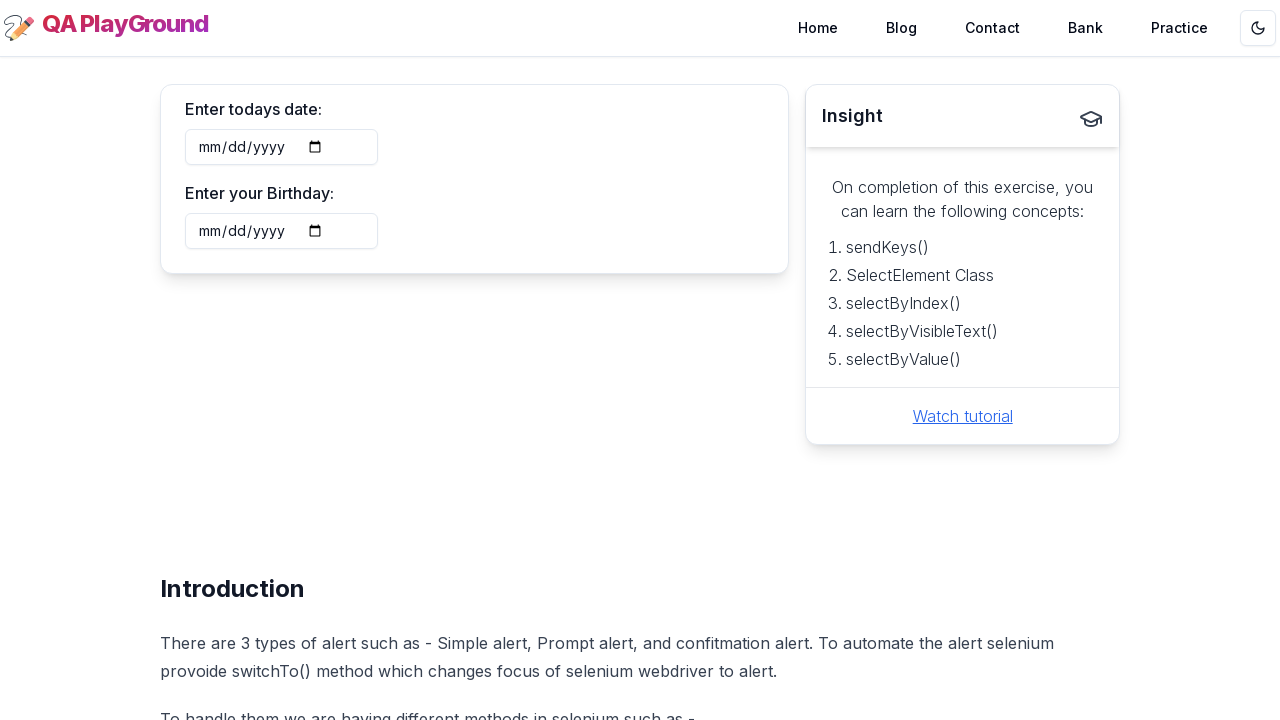

Filled birthday input field with date 2020-01-01 on (//input[@name='my-birthday'])[1]
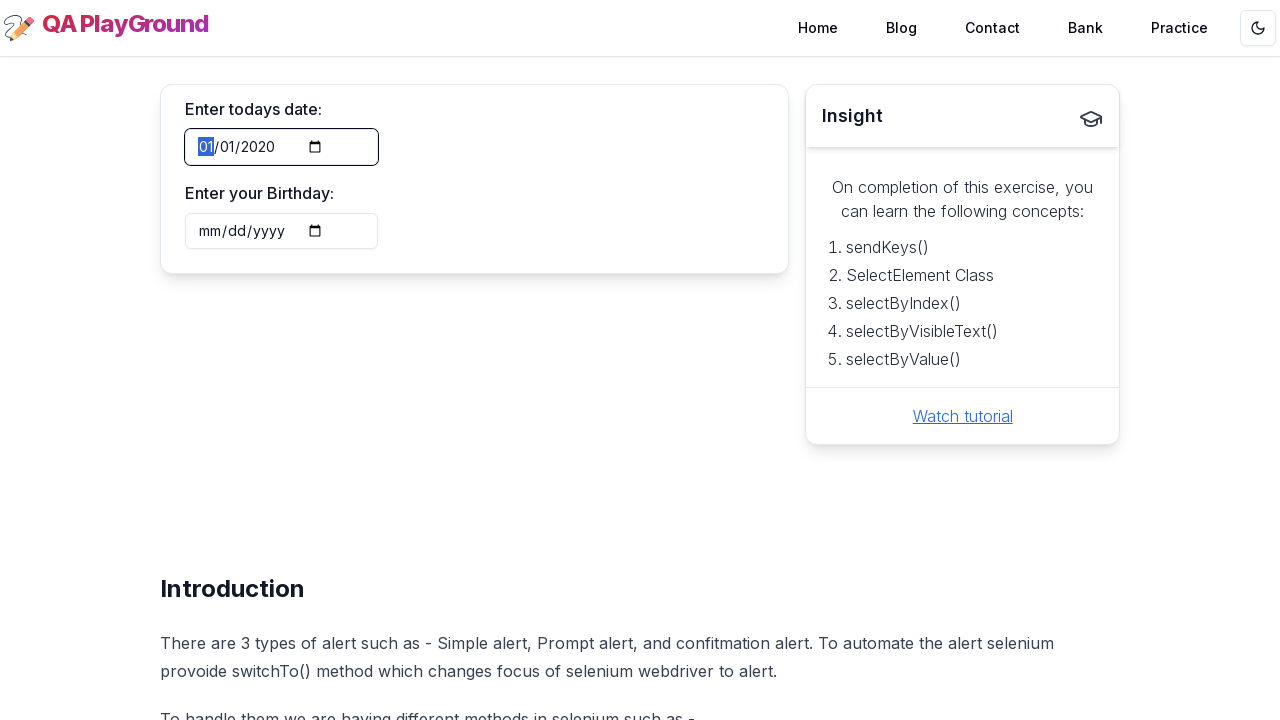

Updated birthday input field with date 2026-01-01 on (//input[@name='my-birthday'])[1]
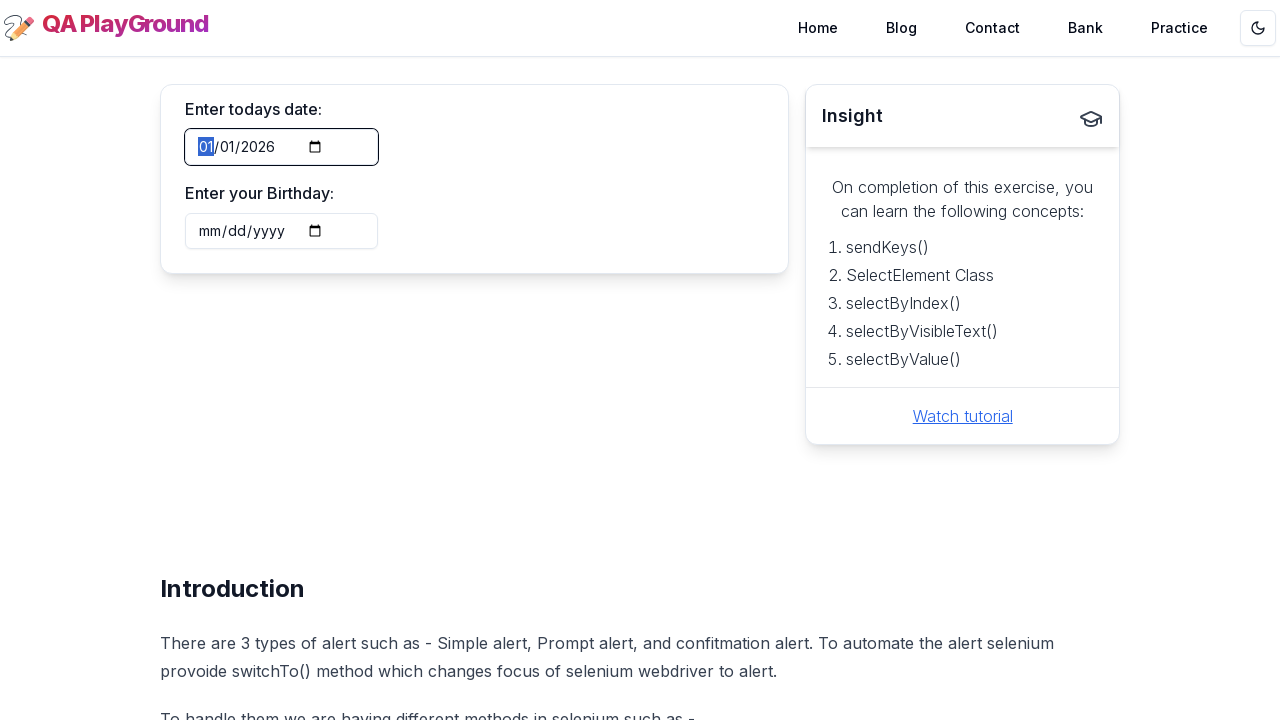

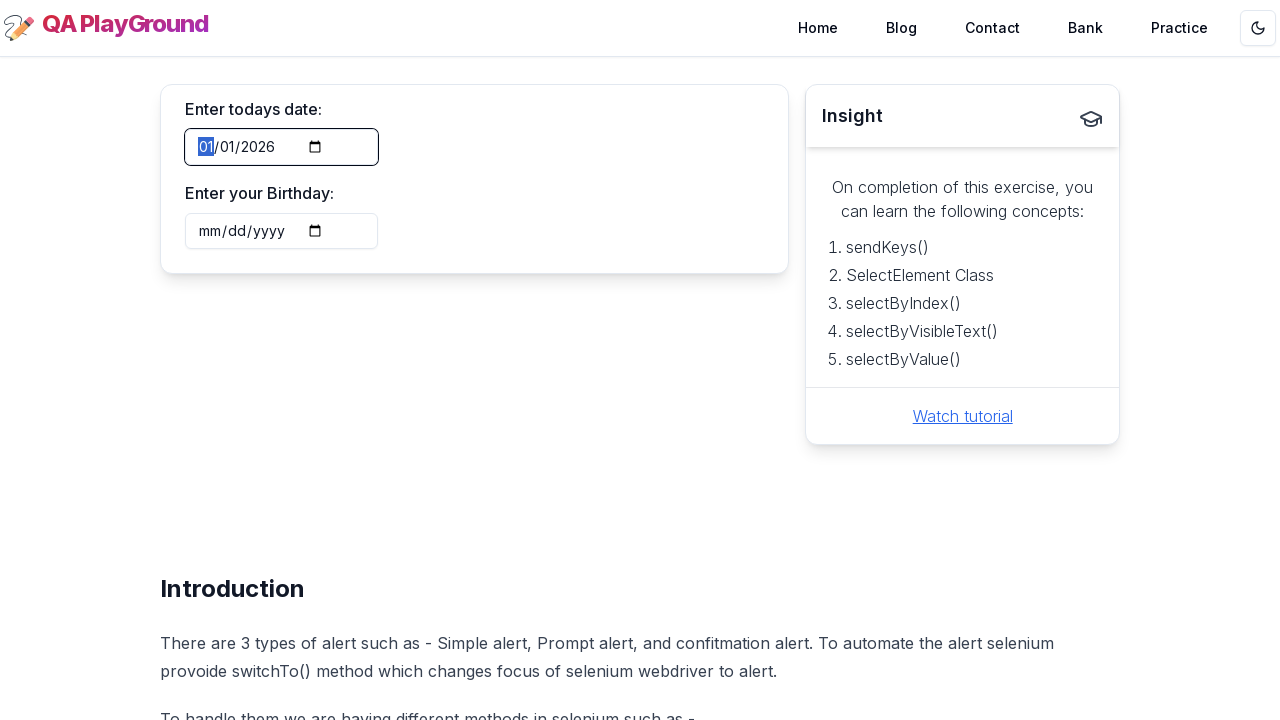